Plays the "1 to 50" game by clicking on numbered boxes in sequential order from 1 to 50, then retrieves the completion time.

Starting URL: http://zzzscore.com/1to50/en/?ts=1

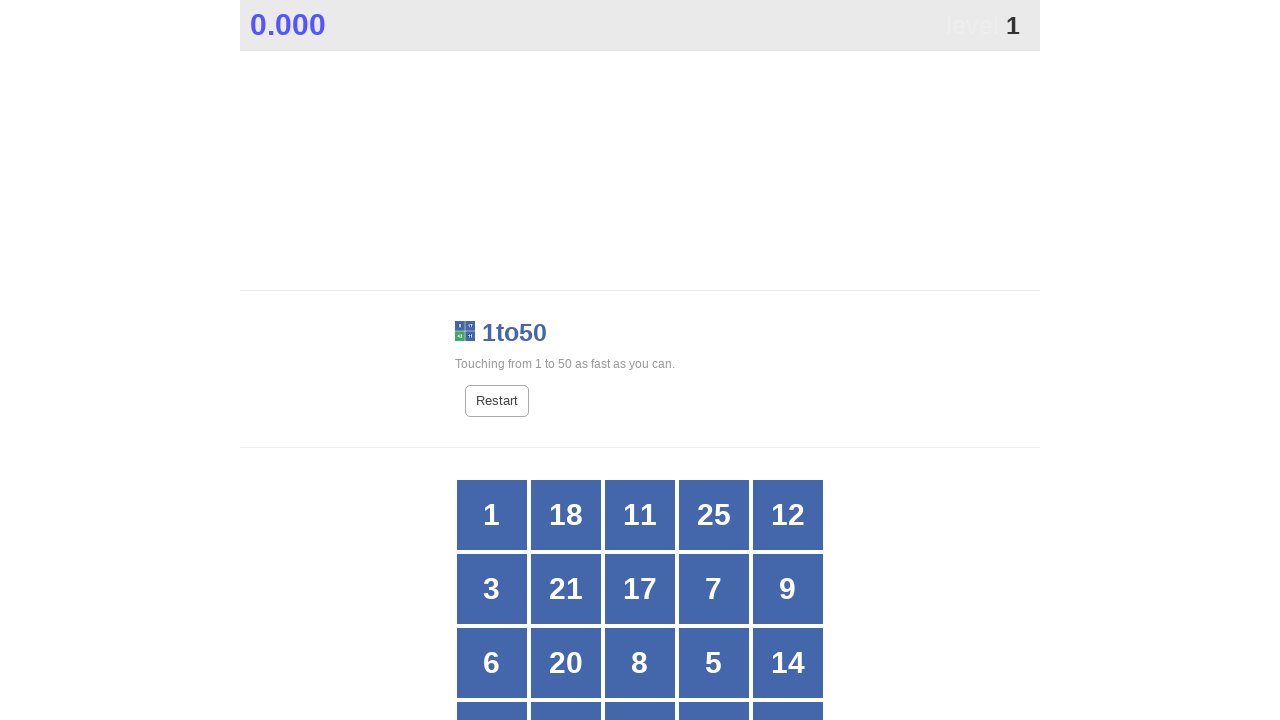

Waited for game grid to load
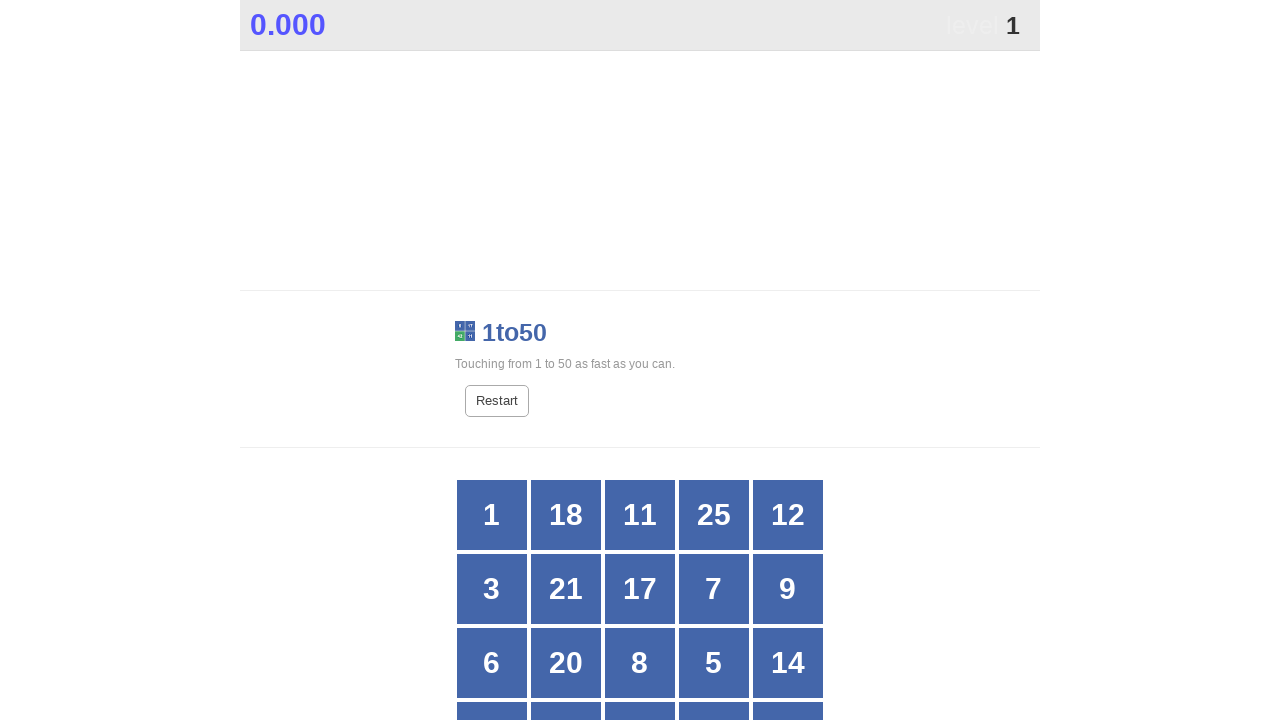

Clicked on box numbered 1 at (492, 515) on #grid >> text='1'
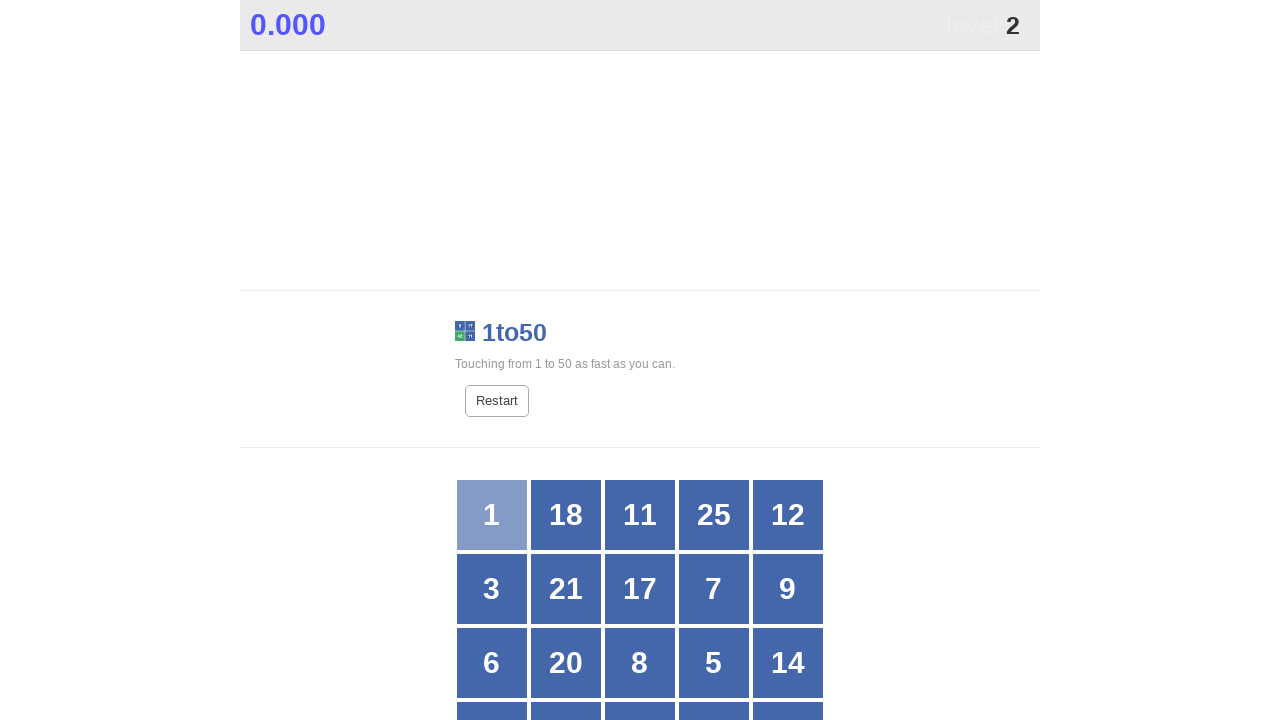

Clicked on box numbered 2 at (640, 361) on #grid >> text='2'
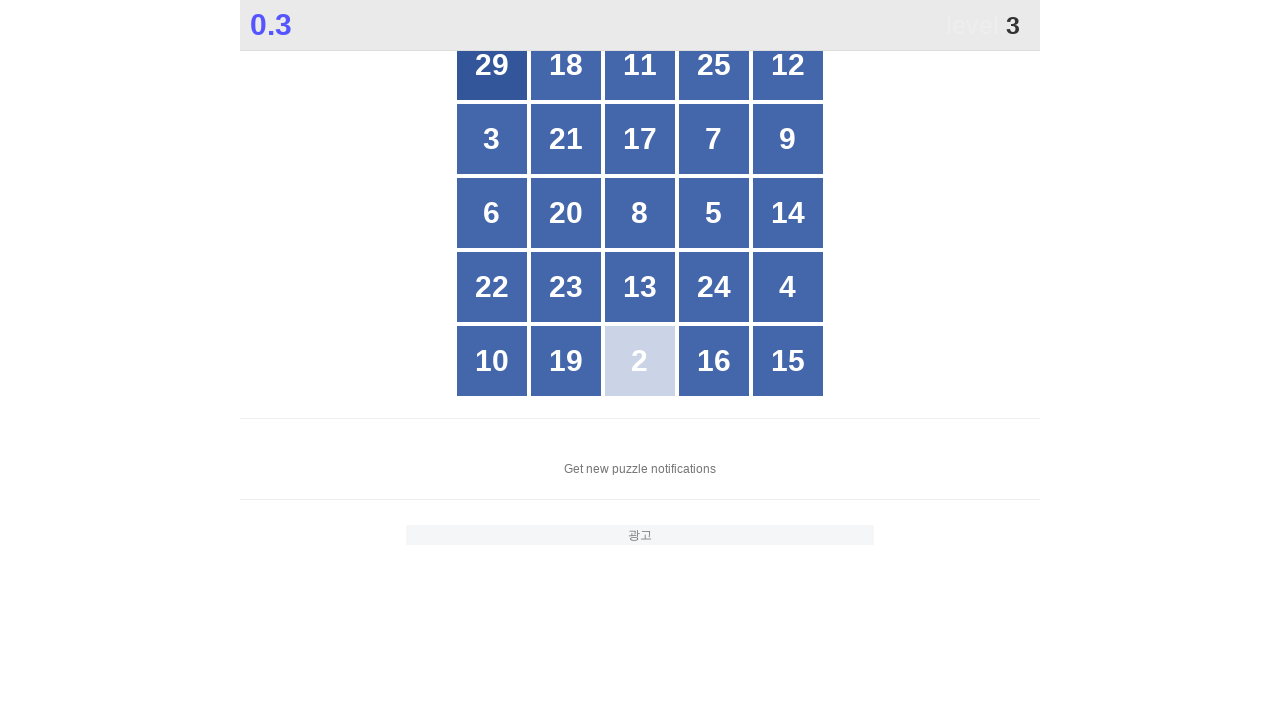

Clicked on box numbered 3 at (492, 139) on #grid >> text='3'
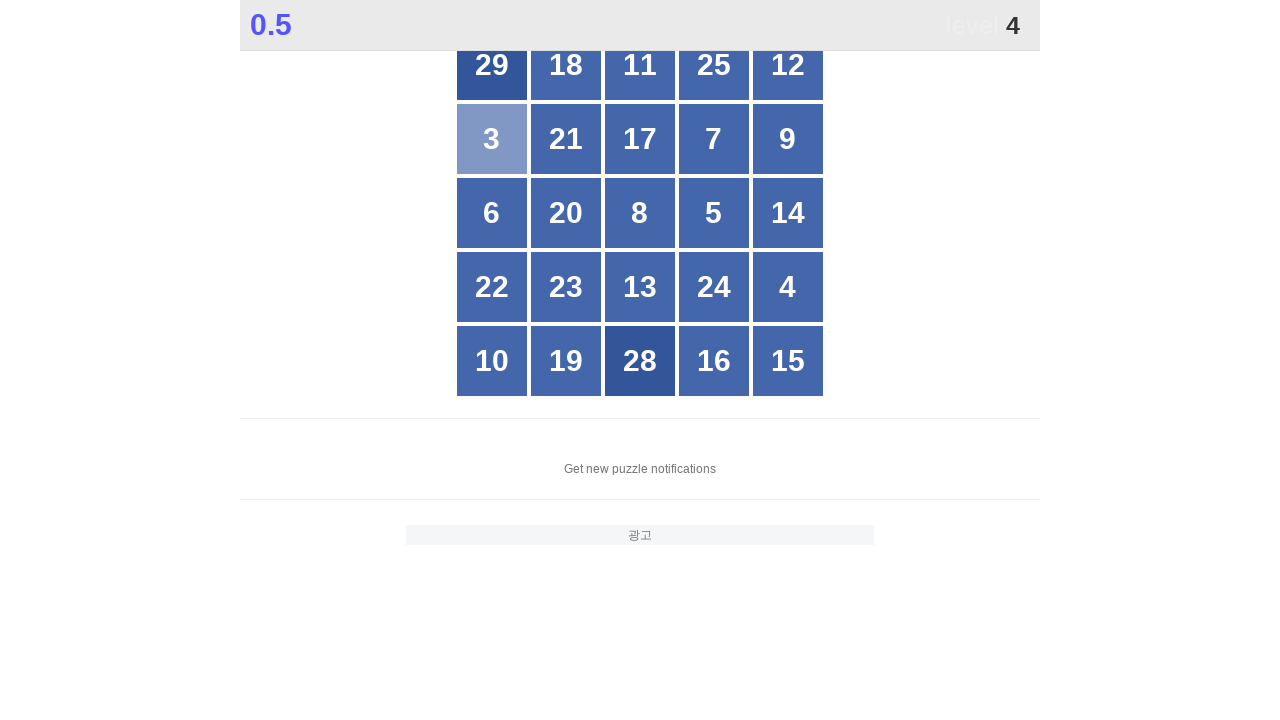

Clicked on box numbered 4 at (788, 287) on #grid >> text='4'
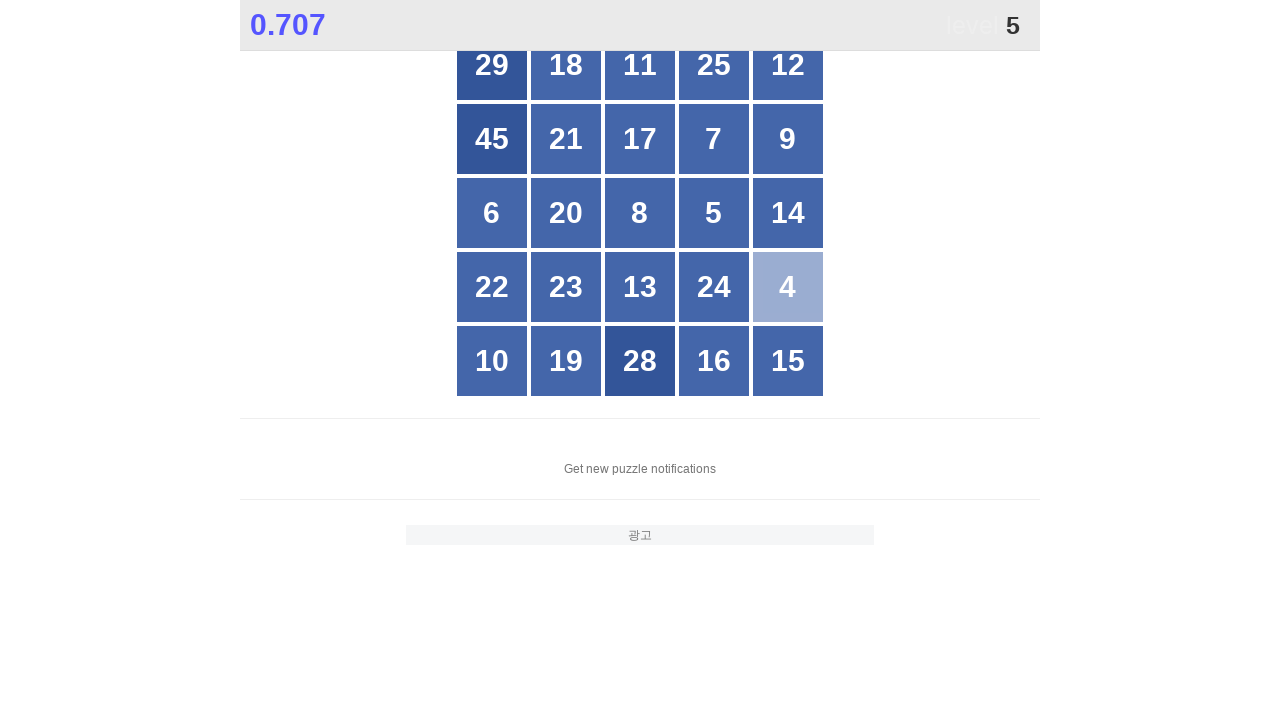

Clicked on box numbered 5 at (714, 213) on #grid >> text='5'
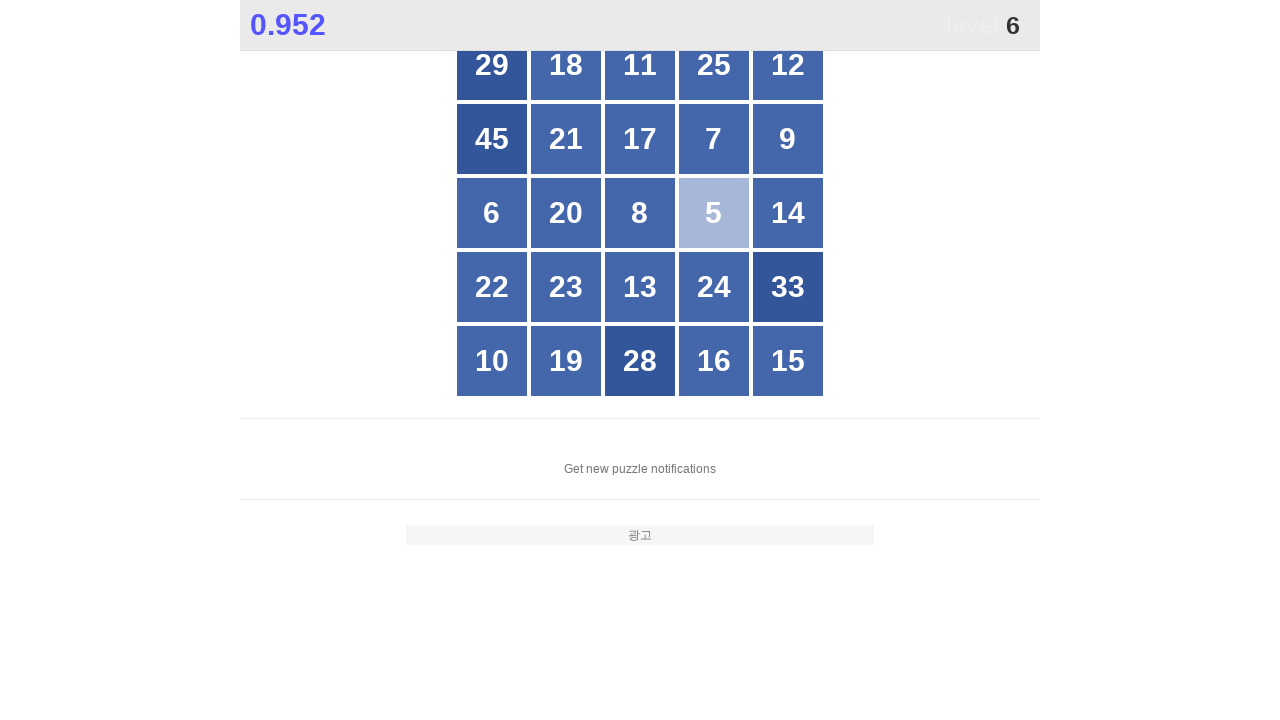

Clicked on box numbered 6 at (492, 213) on #grid >> text='6'
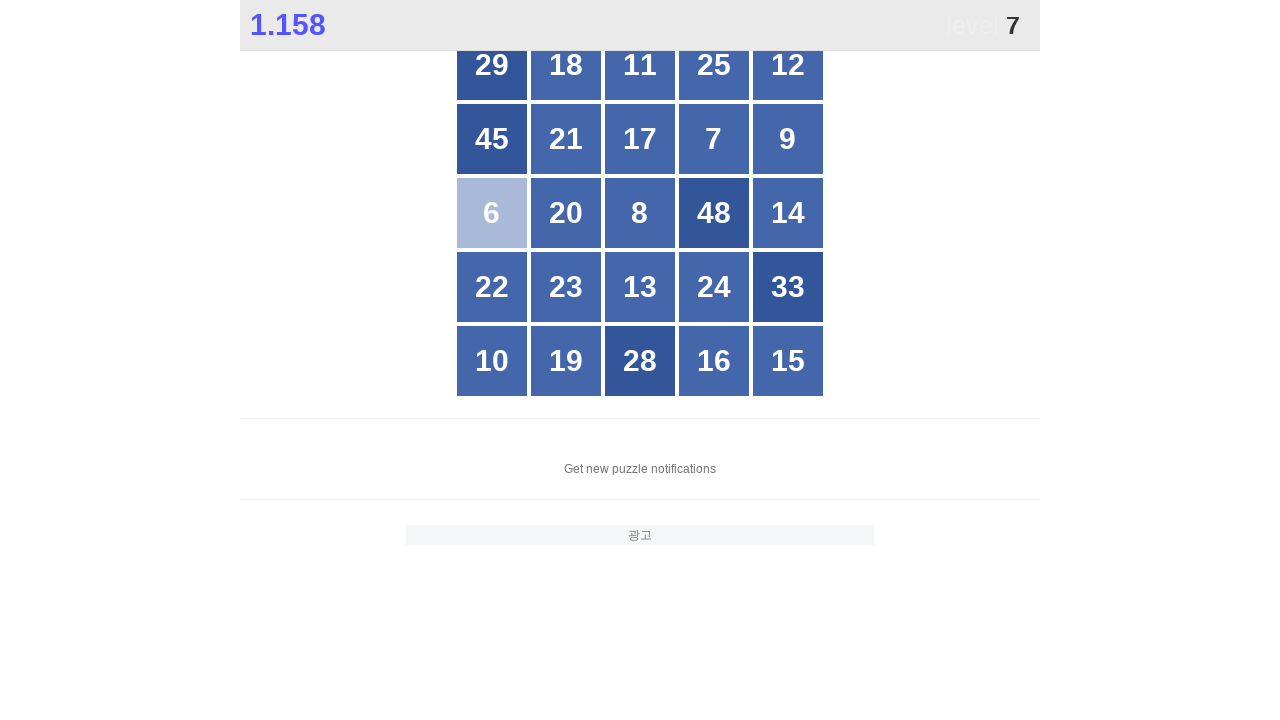

Clicked on box numbered 7 at (714, 139) on #grid >> text='7'
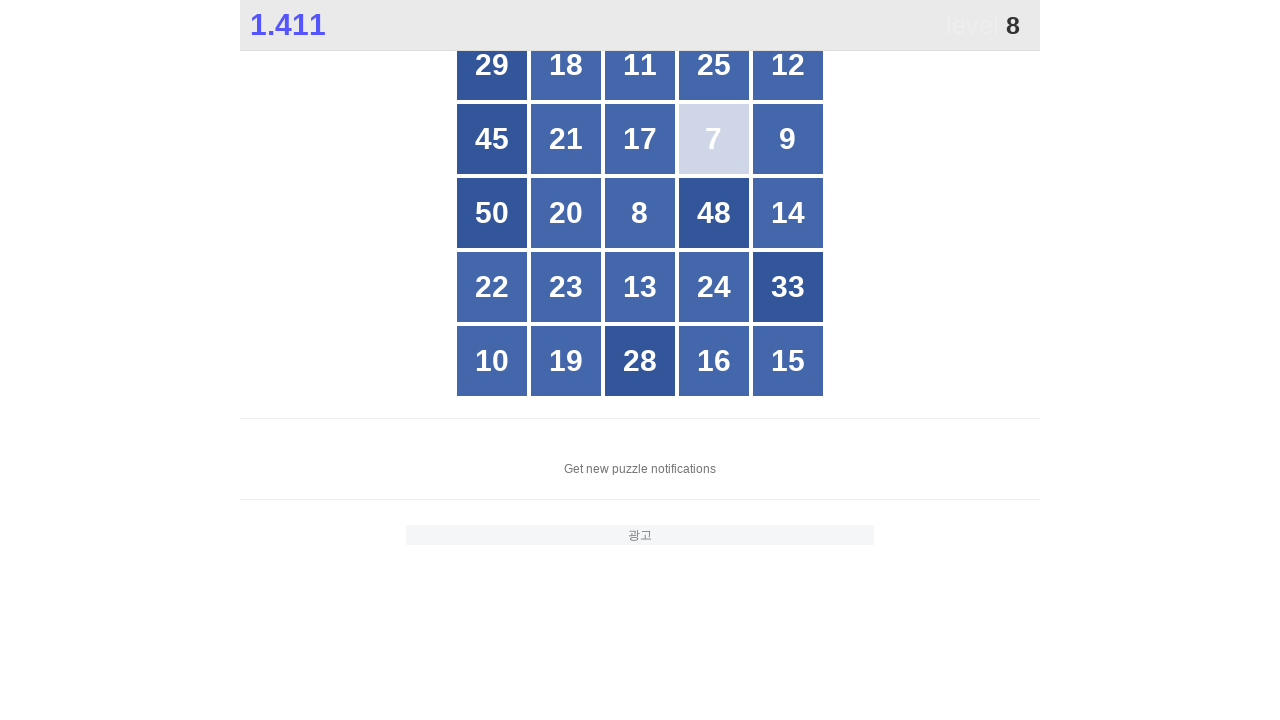

Clicked on box numbered 8 at (640, 213) on #grid >> text='8'
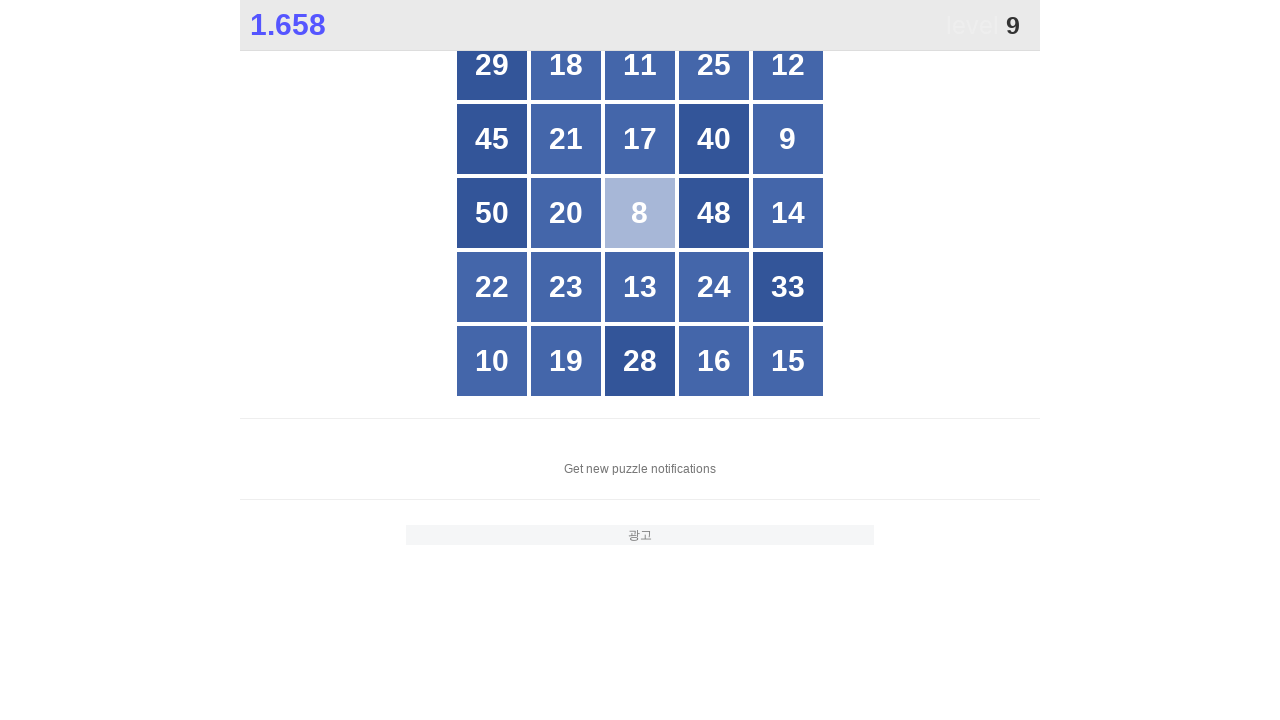

Clicked on box numbered 9 at (788, 139) on #grid >> text='9'
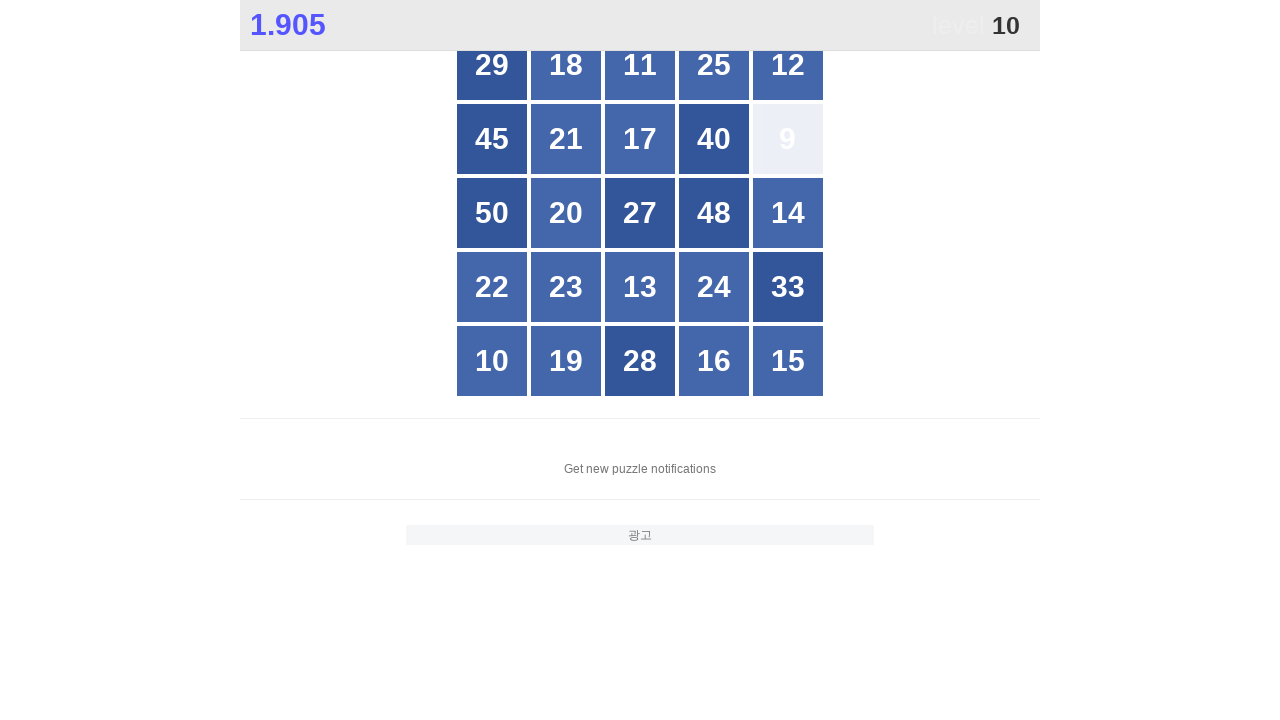

Clicked on box numbered 10 at (492, 361) on #grid >> text='10'
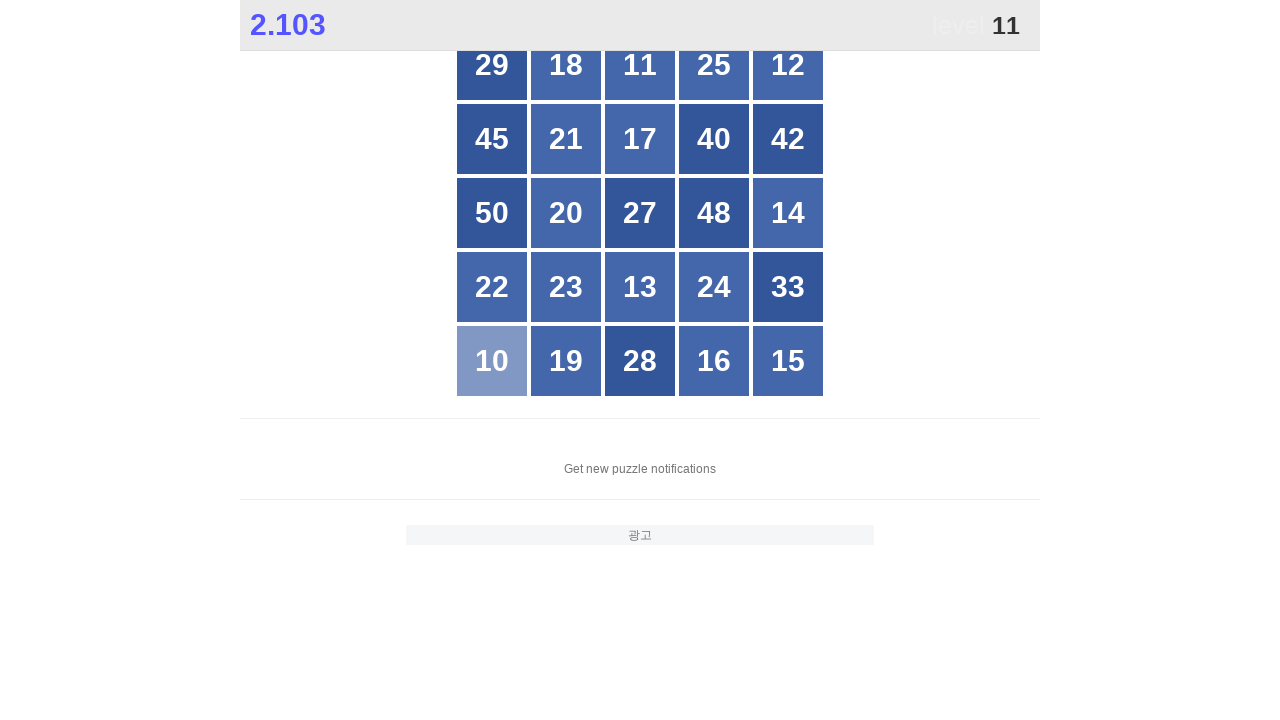

Clicked on box numbered 11 at (640, 65) on #grid >> text='11'
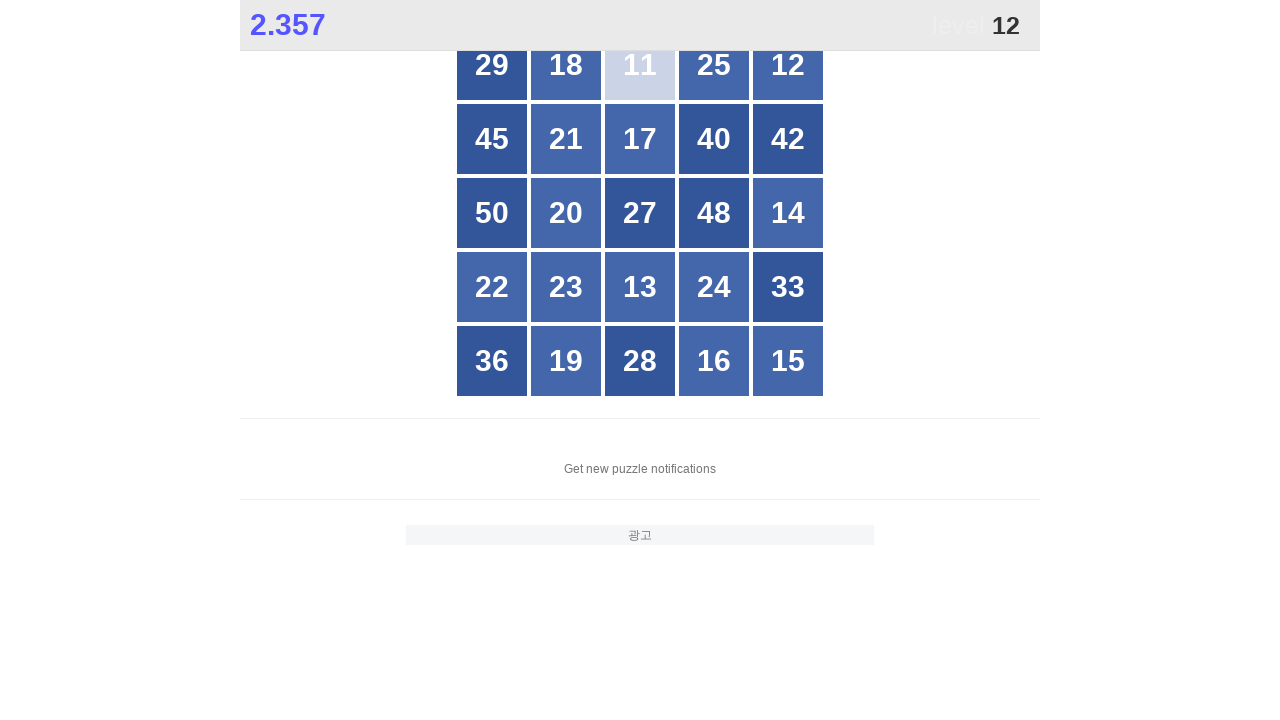

Clicked on box numbered 12 at (788, 65) on #grid >> text='12'
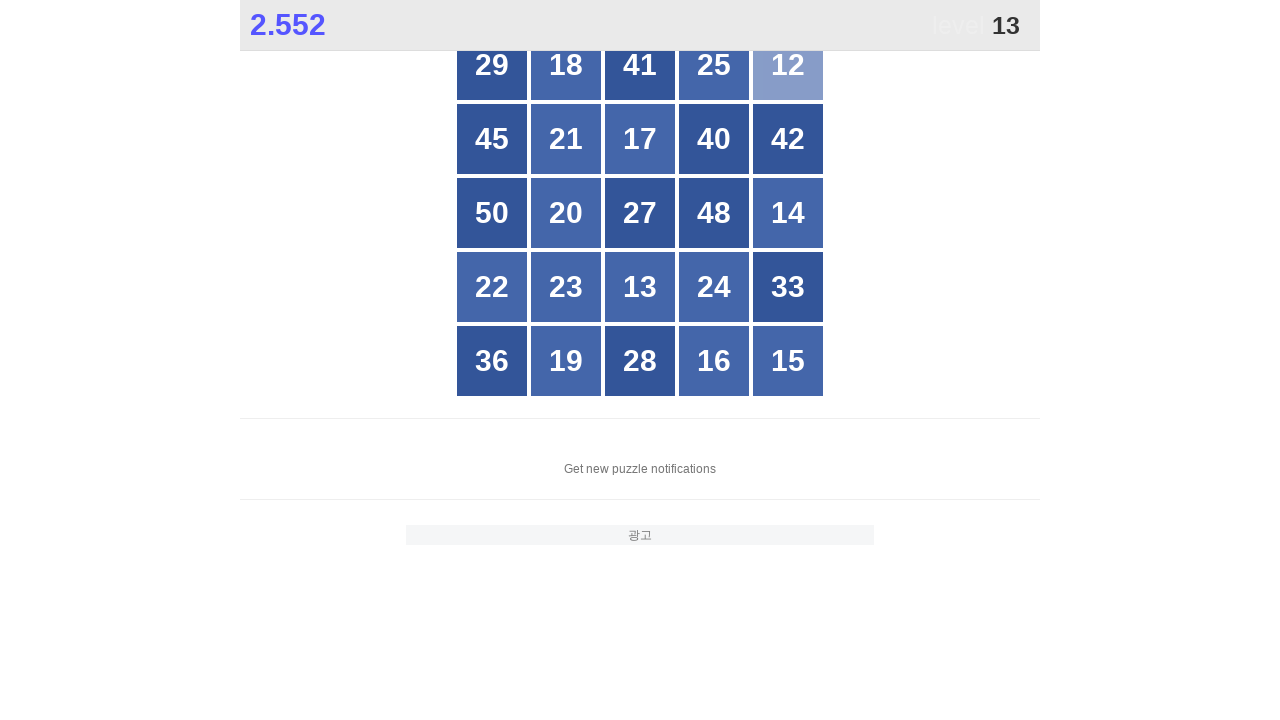

Clicked on box numbered 13 at (640, 287) on #grid >> text='13'
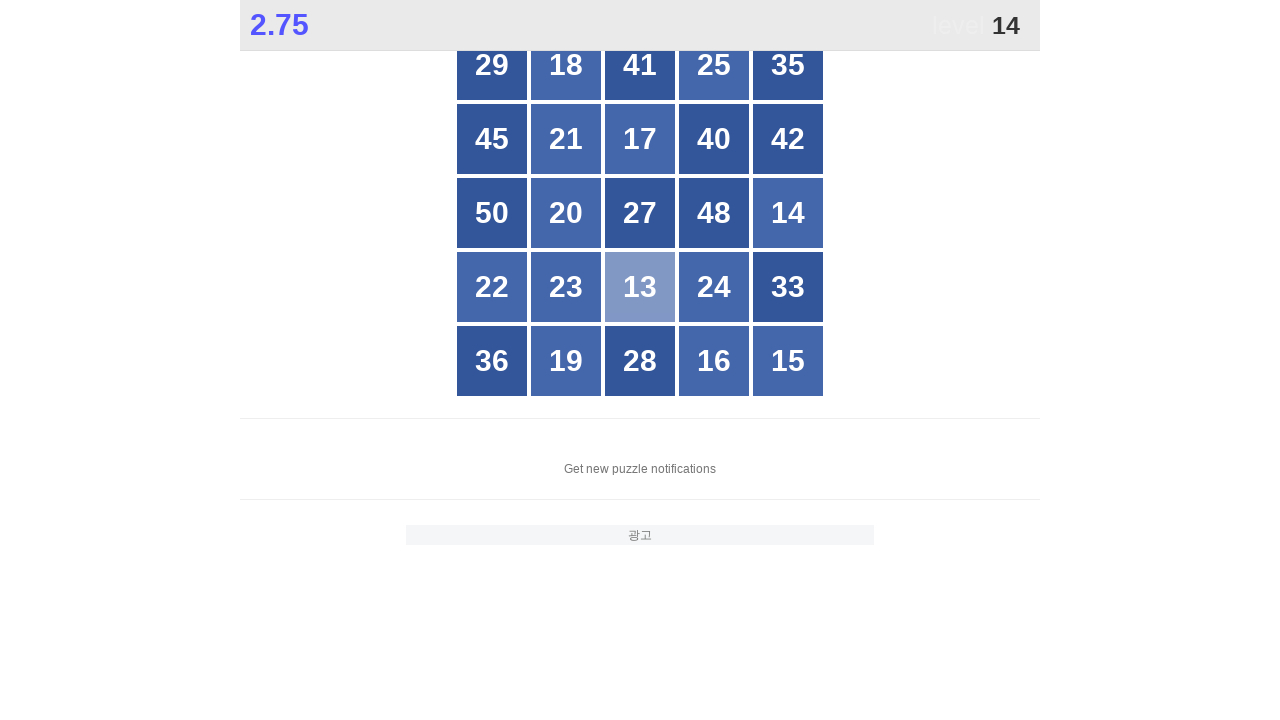

Clicked on box numbered 14 at (788, 213) on #grid >> text='14'
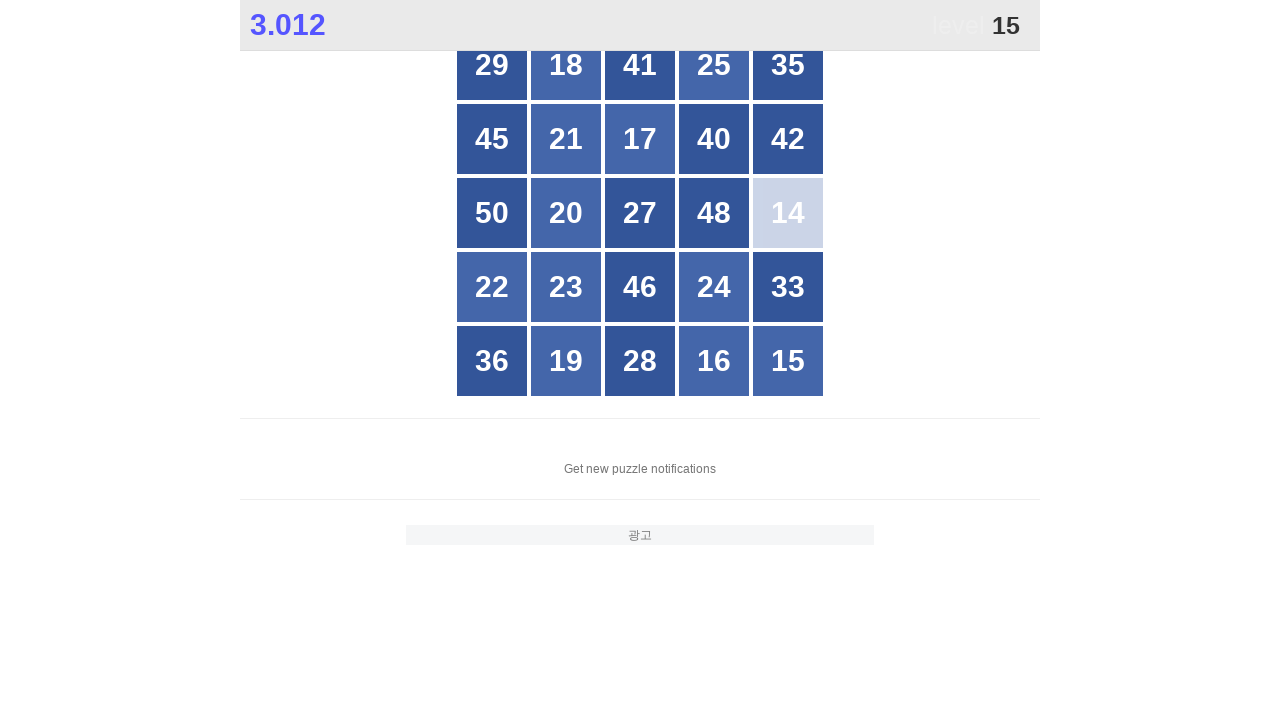

Clicked on box numbered 15 at (788, 361) on #grid >> text='15'
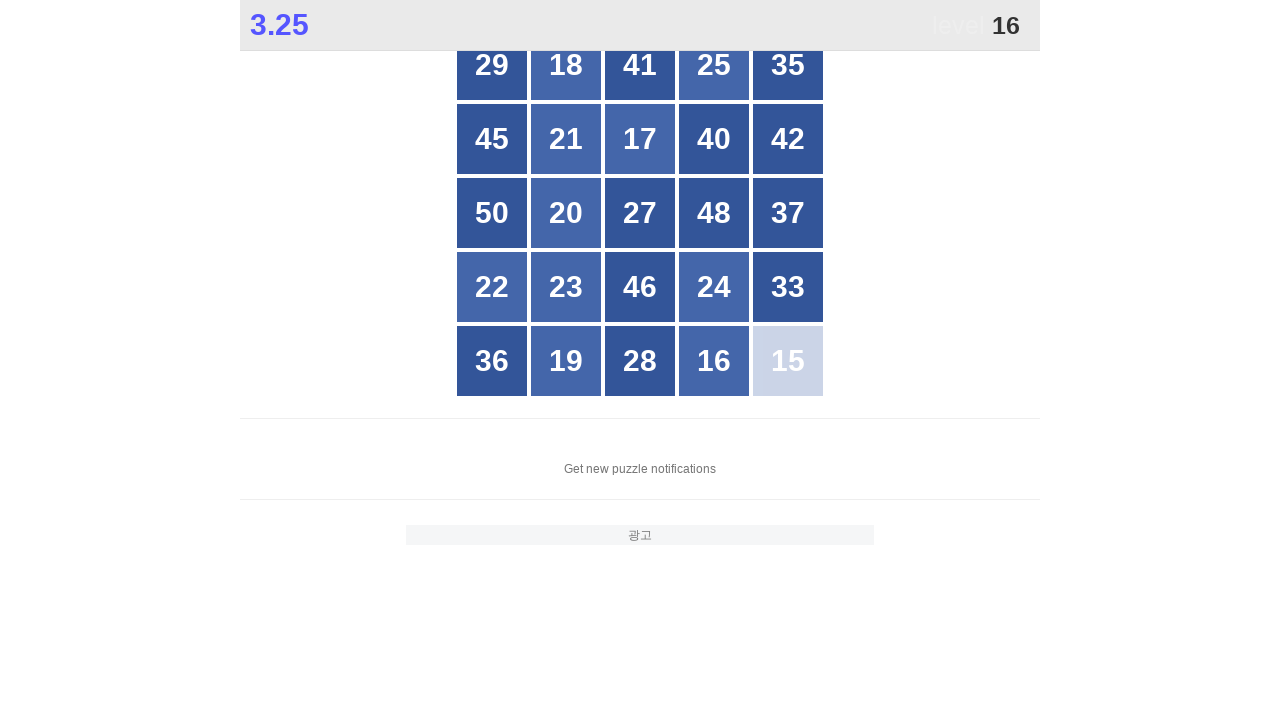

Clicked on box numbered 16 at (714, 361) on #grid >> text='16'
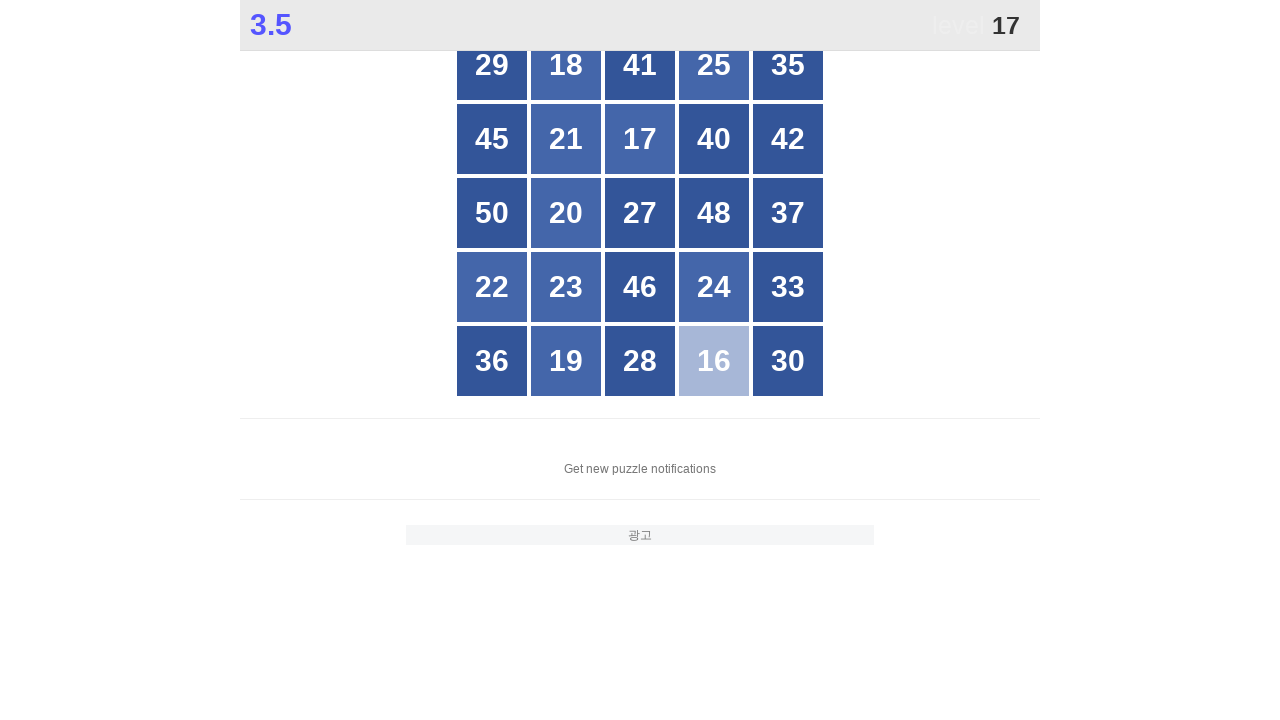

Clicked on box numbered 17 at (640, 139) on #grid >> text='17'
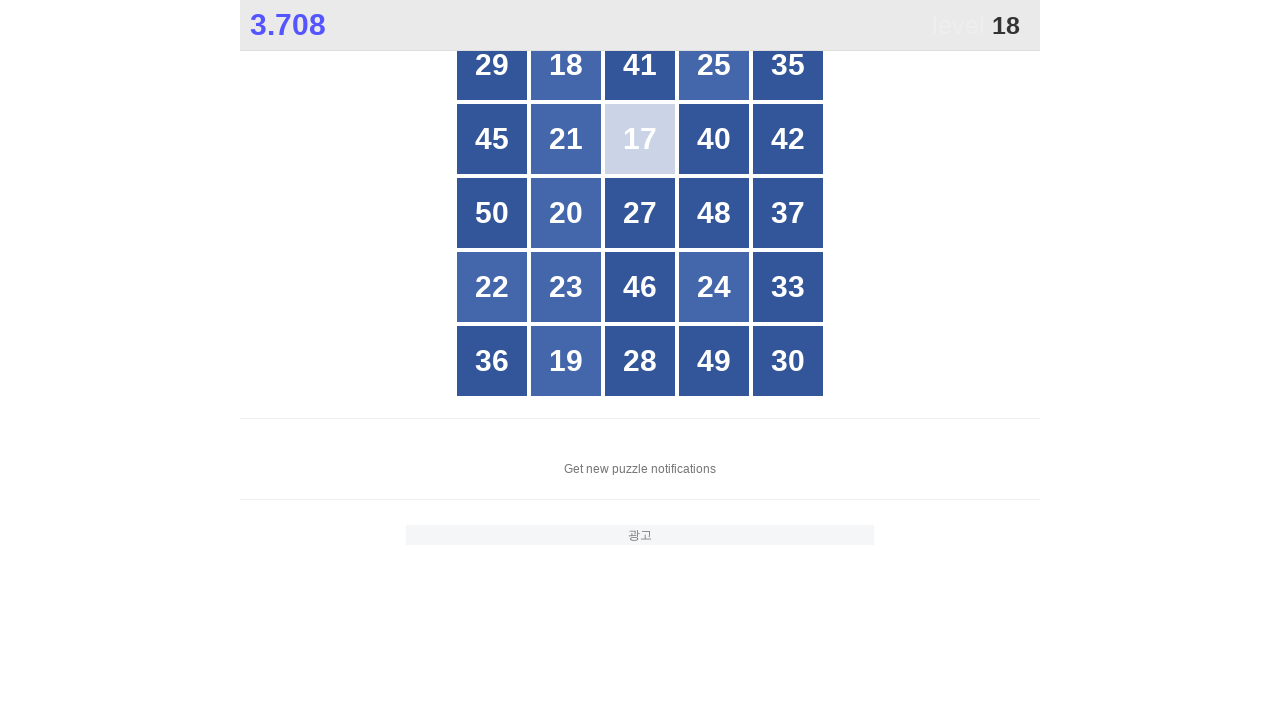

Clicked on box numbered 18 at (566, 65) on #grid >> text='18'
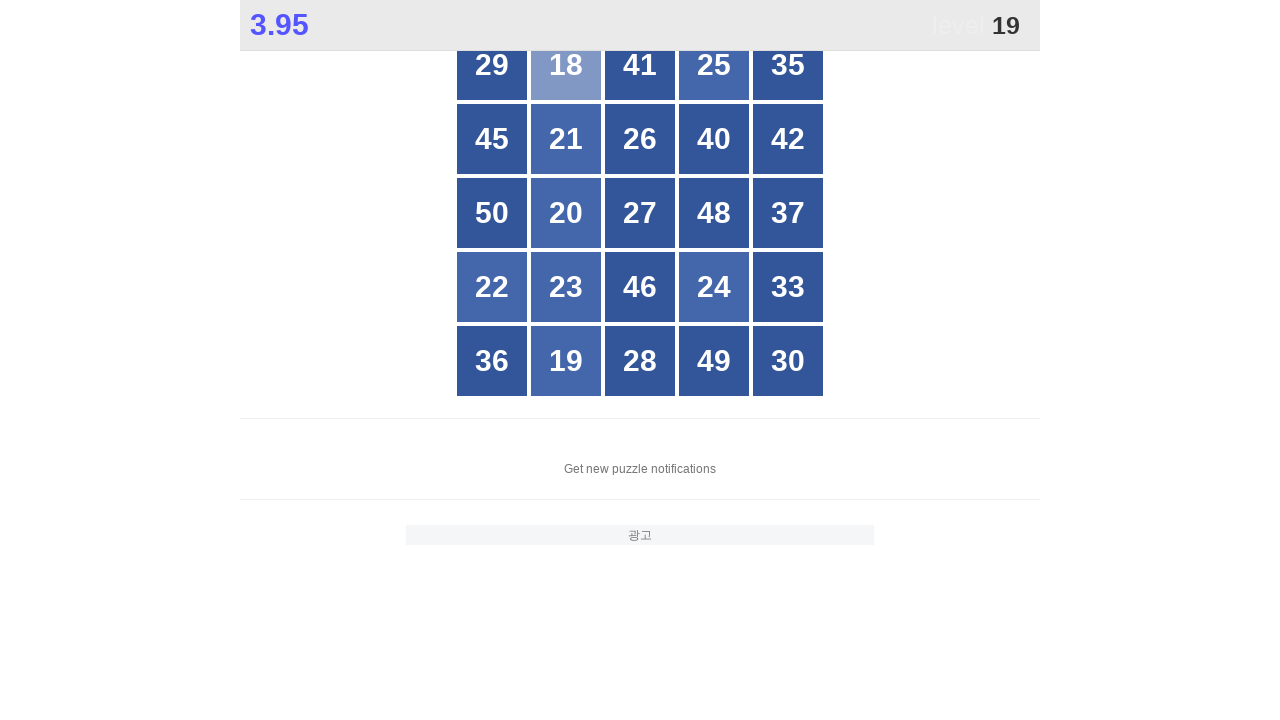

Clicked on box numbered 19 at (566, 361) on #grid >> text='19'
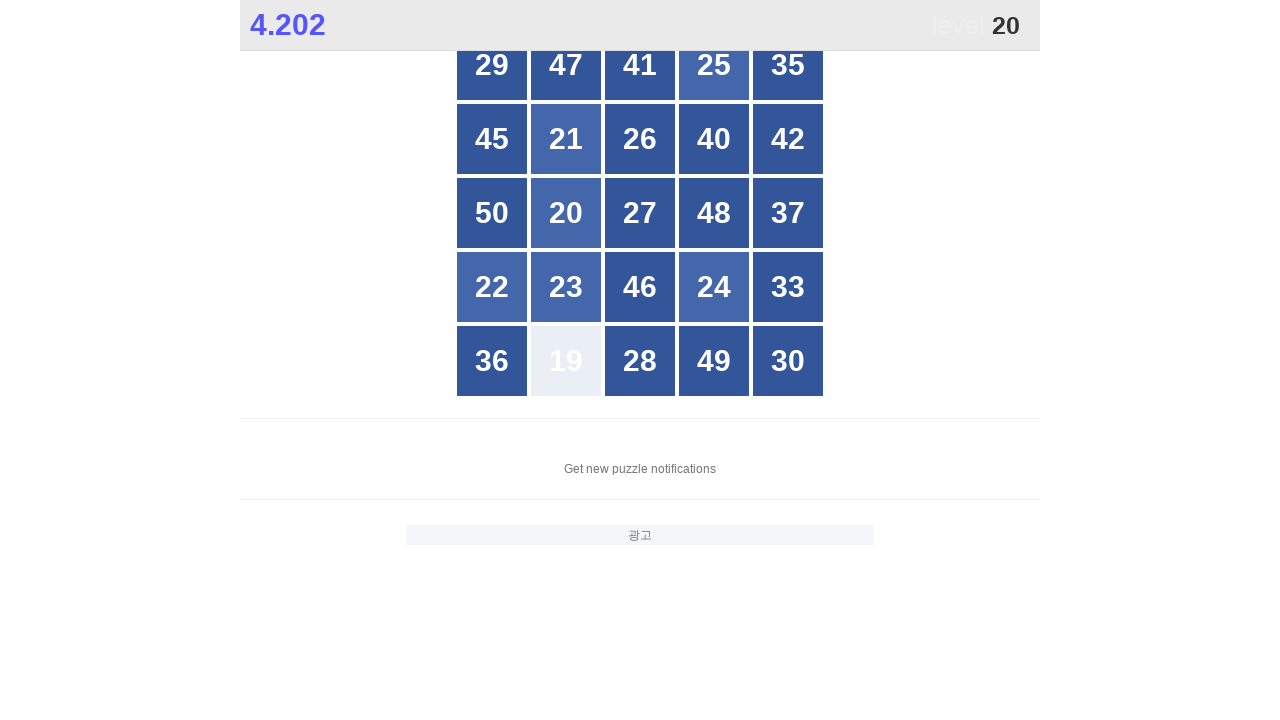

Clicked on box numbered 20 at (566, 213) on #grid >> text='20'
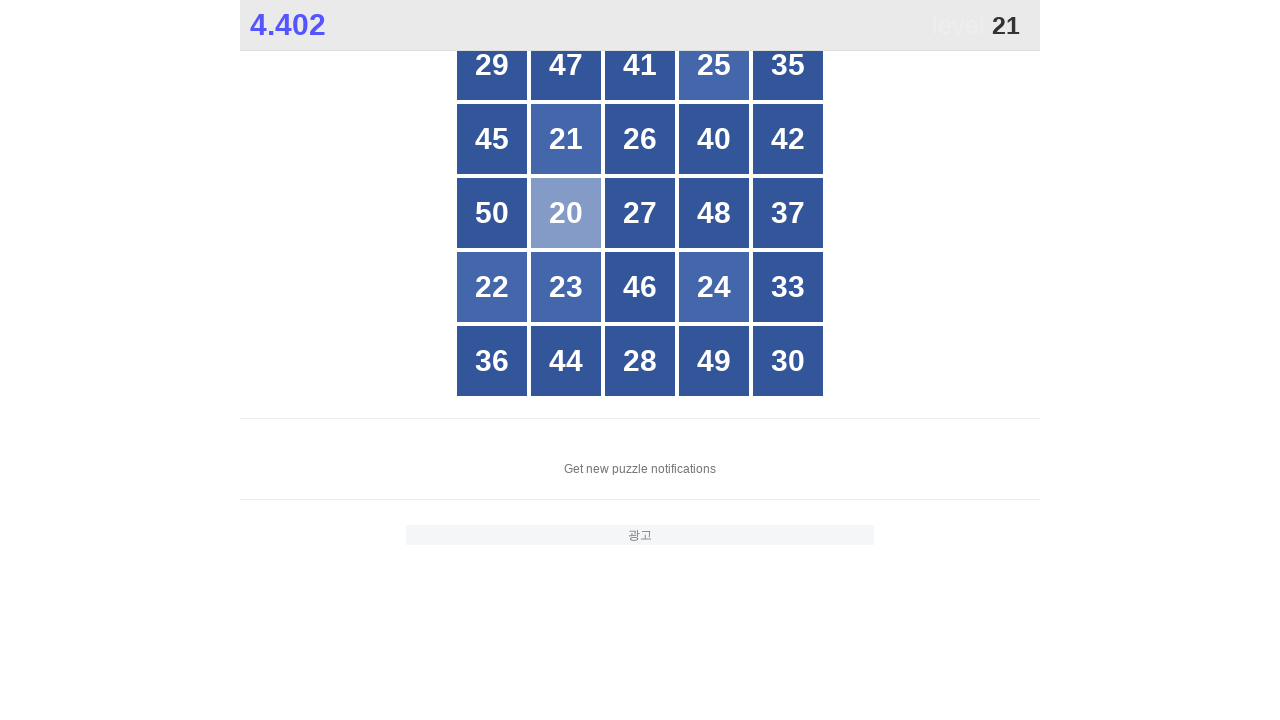

Clicked on box numbered 21 at (566, 139) on #grid >> text='21'
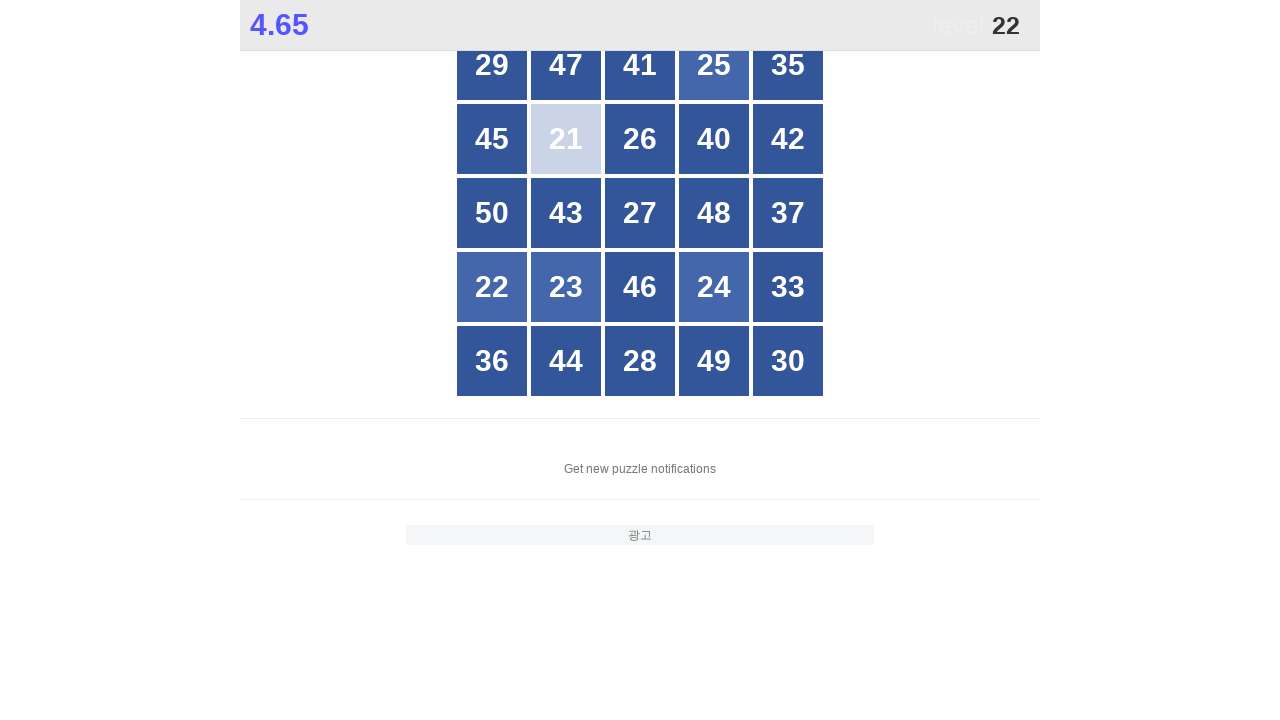

Clicked on box numbered 22 at (492, 287) on #grid >> text='22'
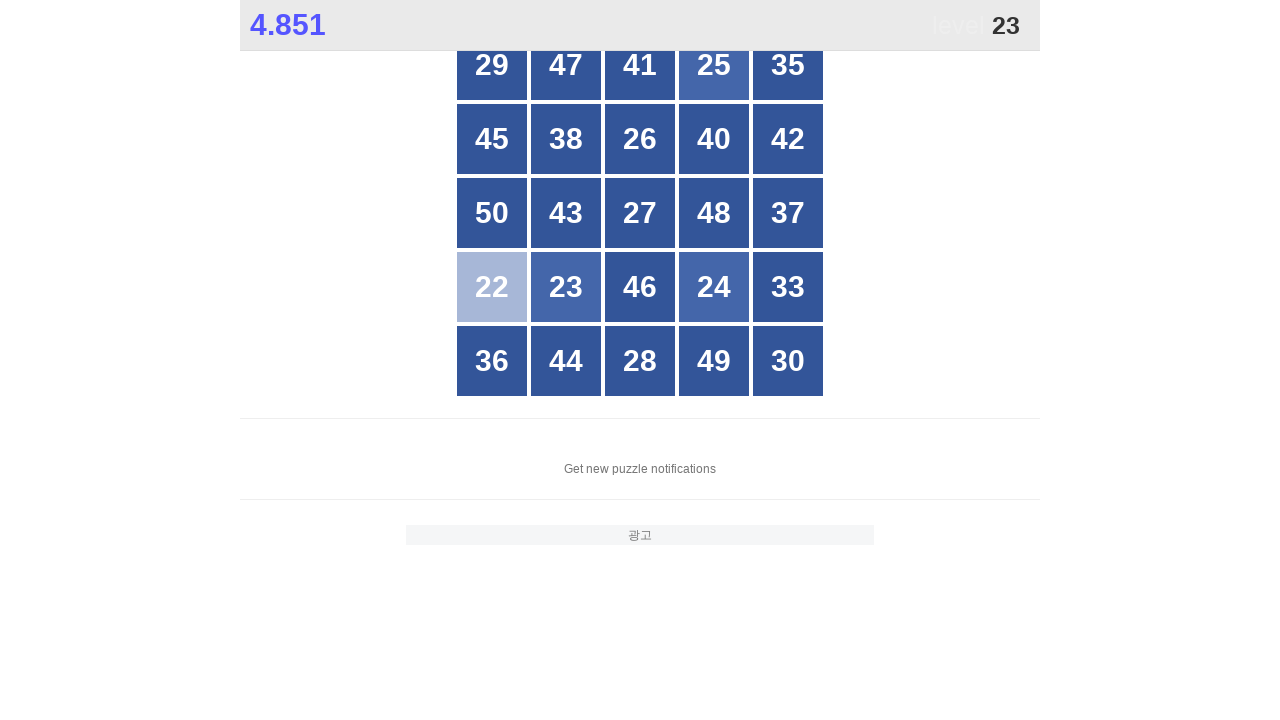

Clicked on box numbered 23 at (566, 287) on #grid >> text='23'
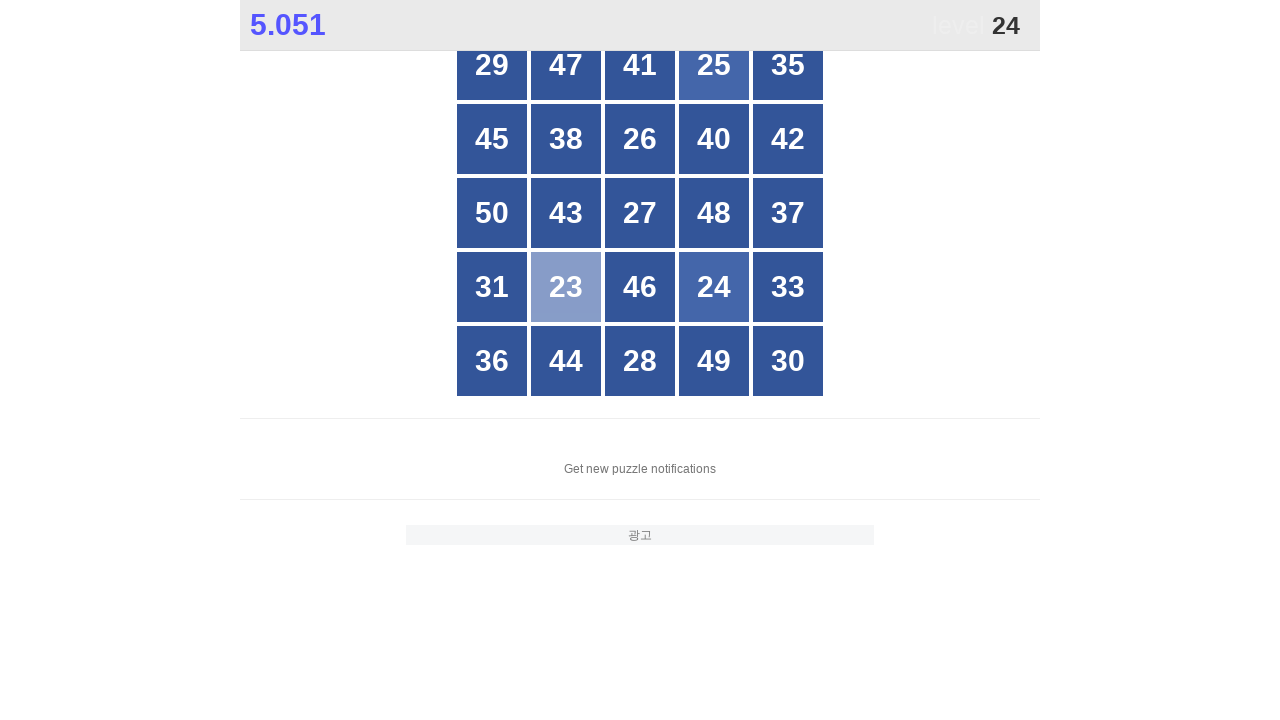

Clicked on box numbered 24 at (714, 287) on #grid >> text='24'
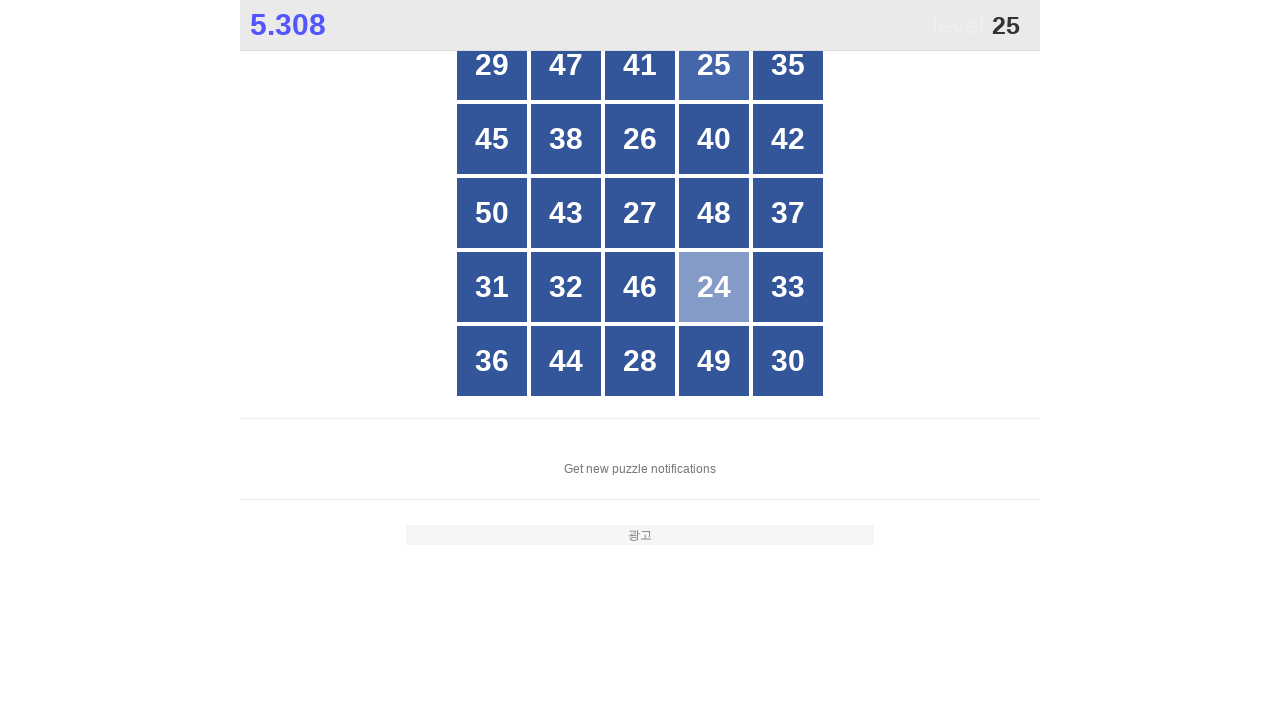

Clicked on box numbered 25 at (714, 65) on #grid >> text='25'
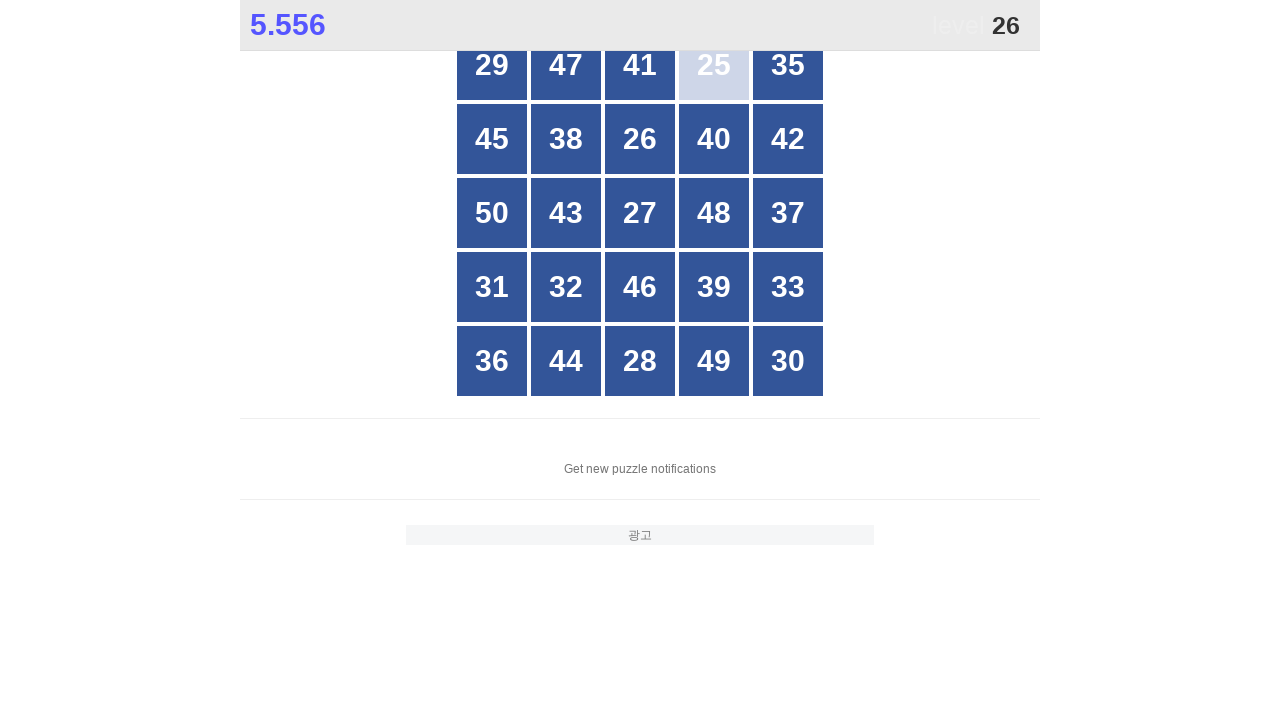

Clicked on box numbered 26 at (640, 139) on #grid >> text='26'
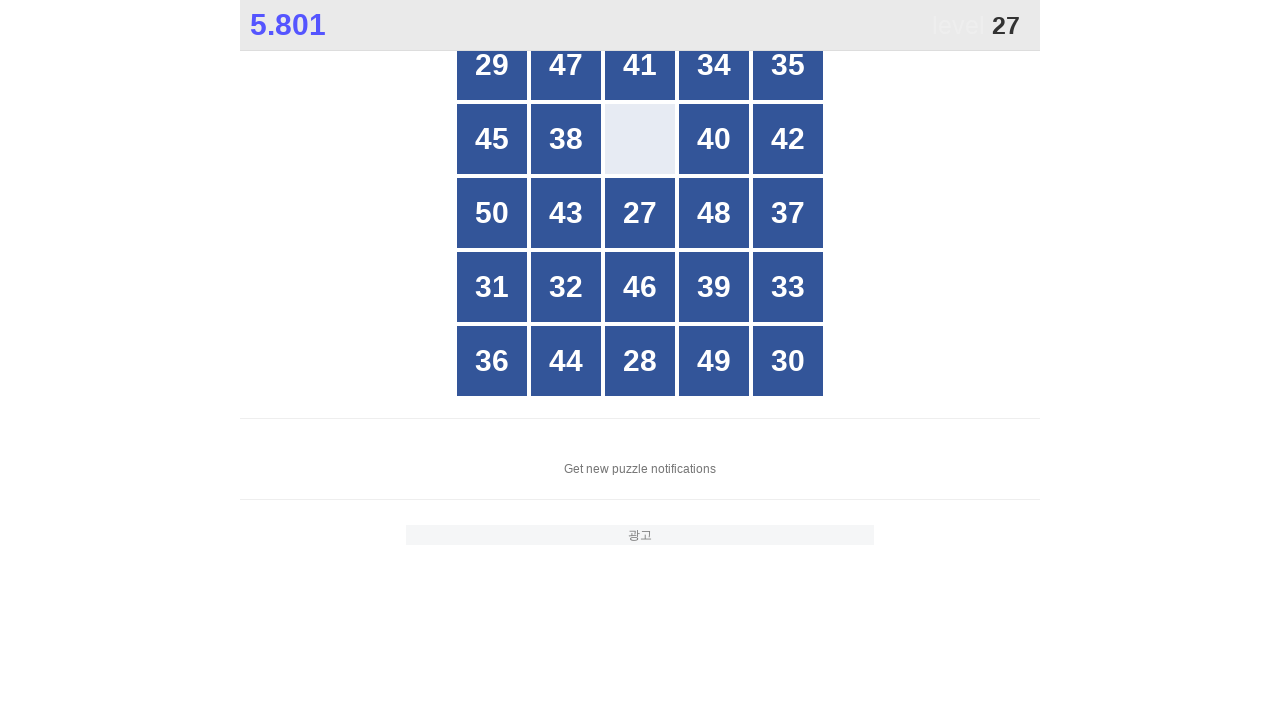

Clicked on box numbered 27 at (640, 213) on #grid >> text='27'
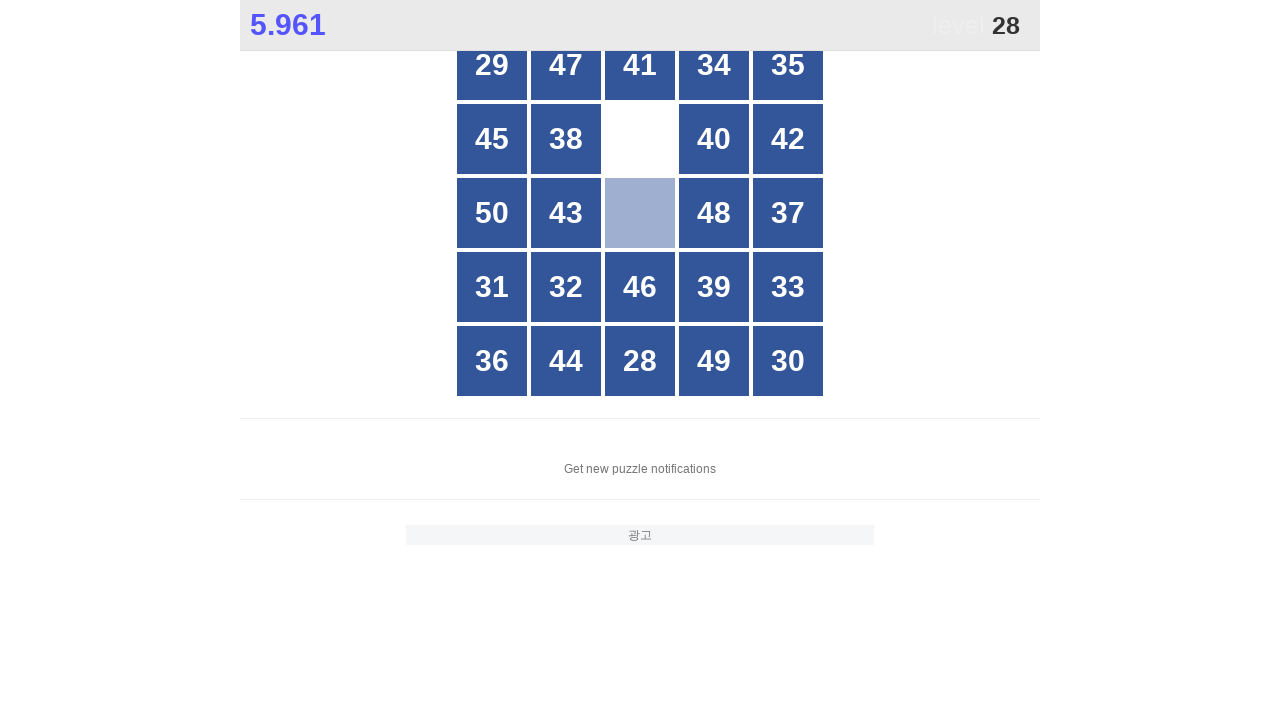

Clicked on box numbered 28 at (640, 361) on #grid >> text='28'
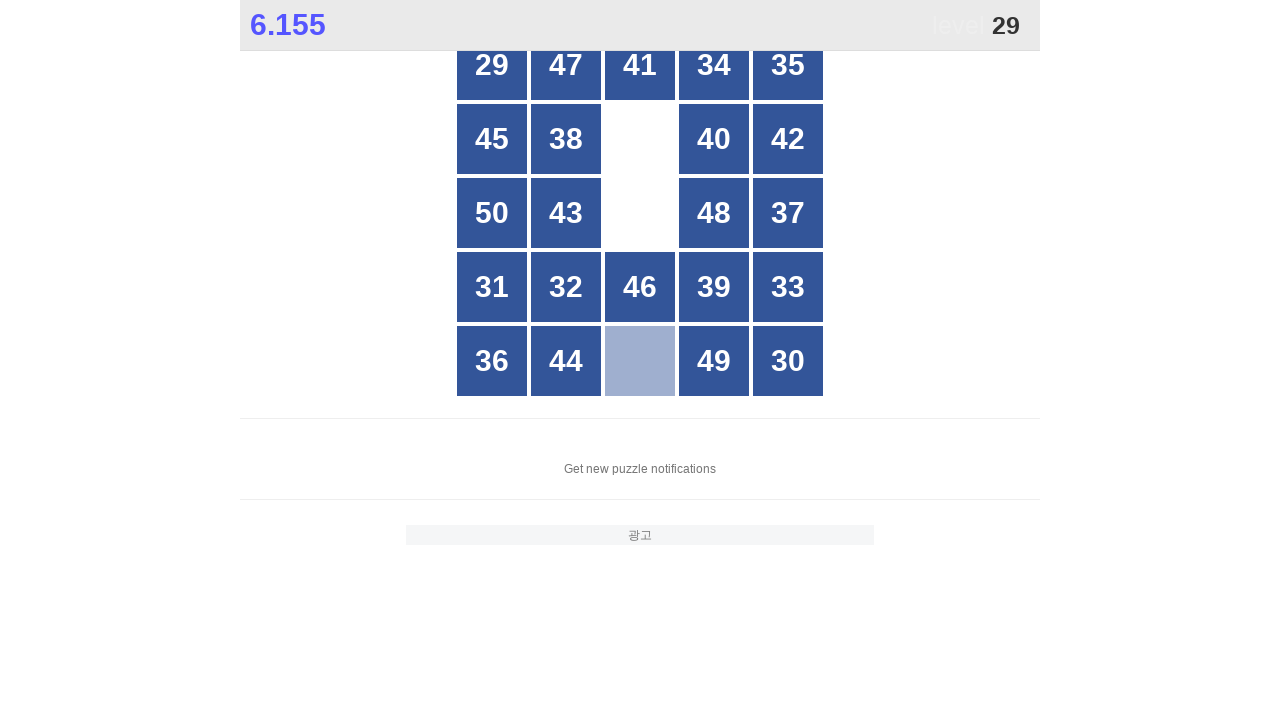

Clicked on box numbered 29 at (492, 65) on #grid >> text='29'
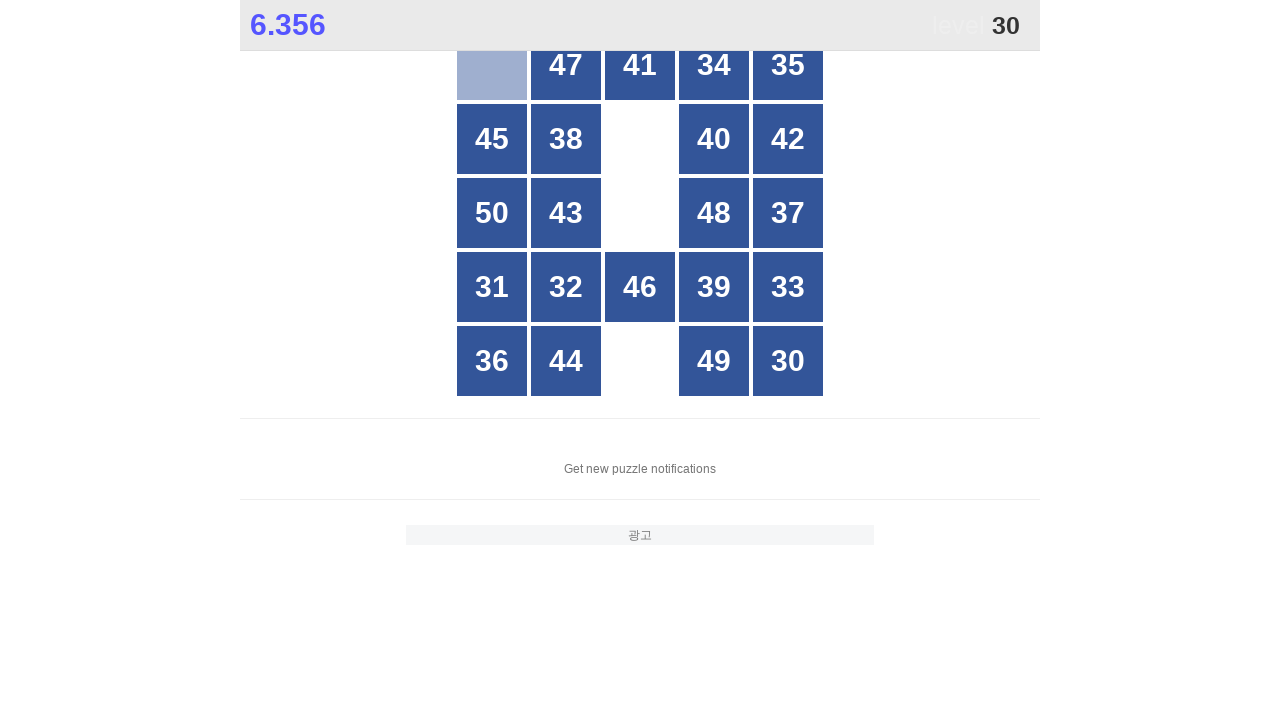

Clicked on box numbered 30 at (788, 361) on #grid >> text='30'
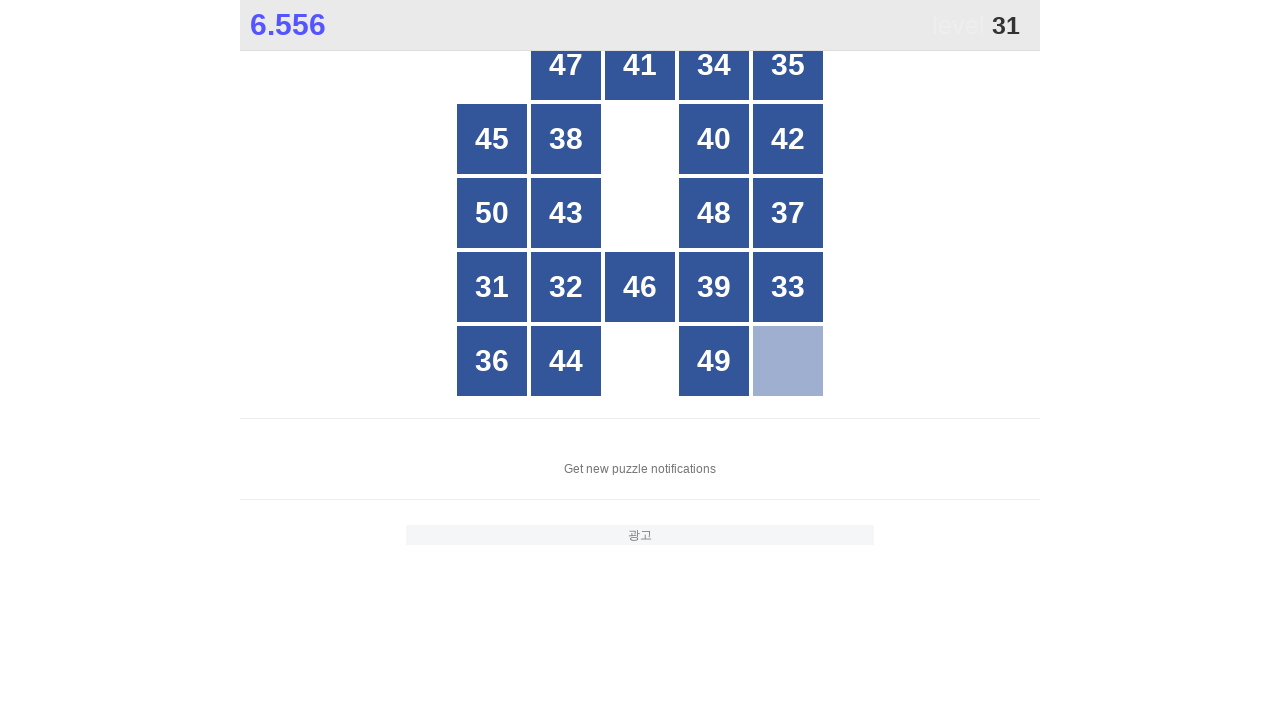

Clicked on box numbered 31 at (492, 287) on #grid >> text='31'
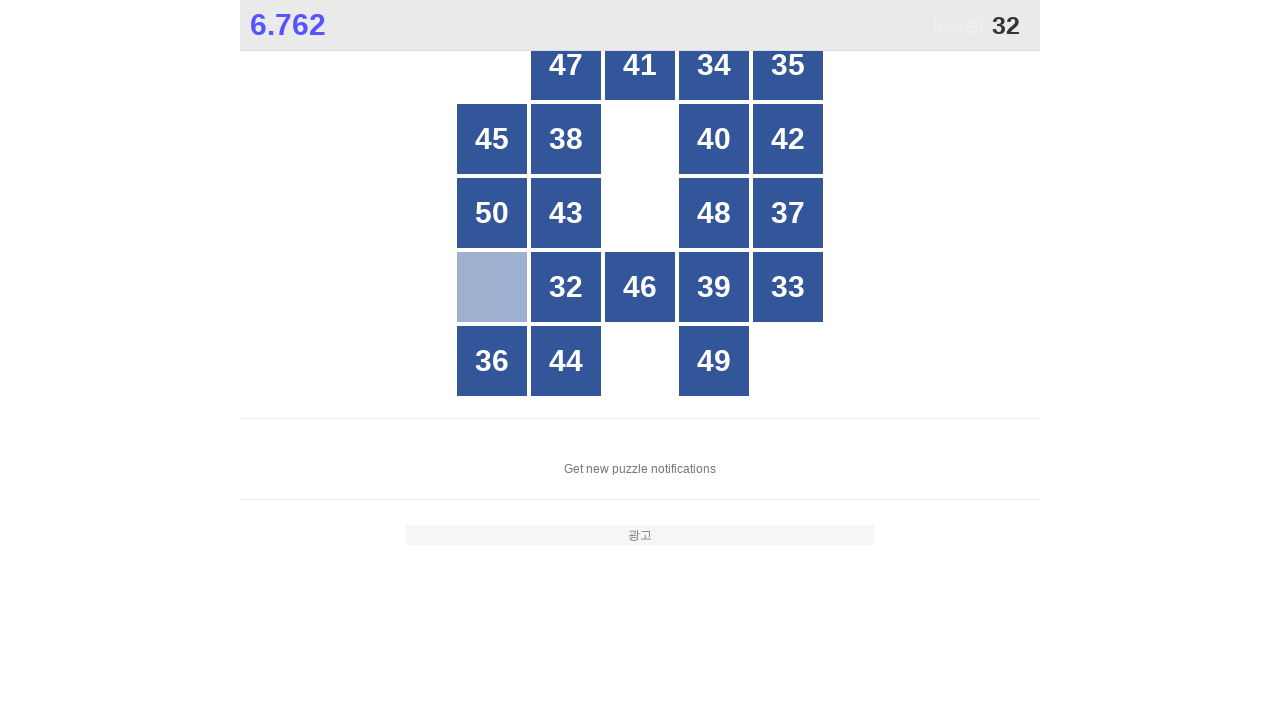

Clicked on box numbered 32 at (566, 287) on #grid >> text='32'
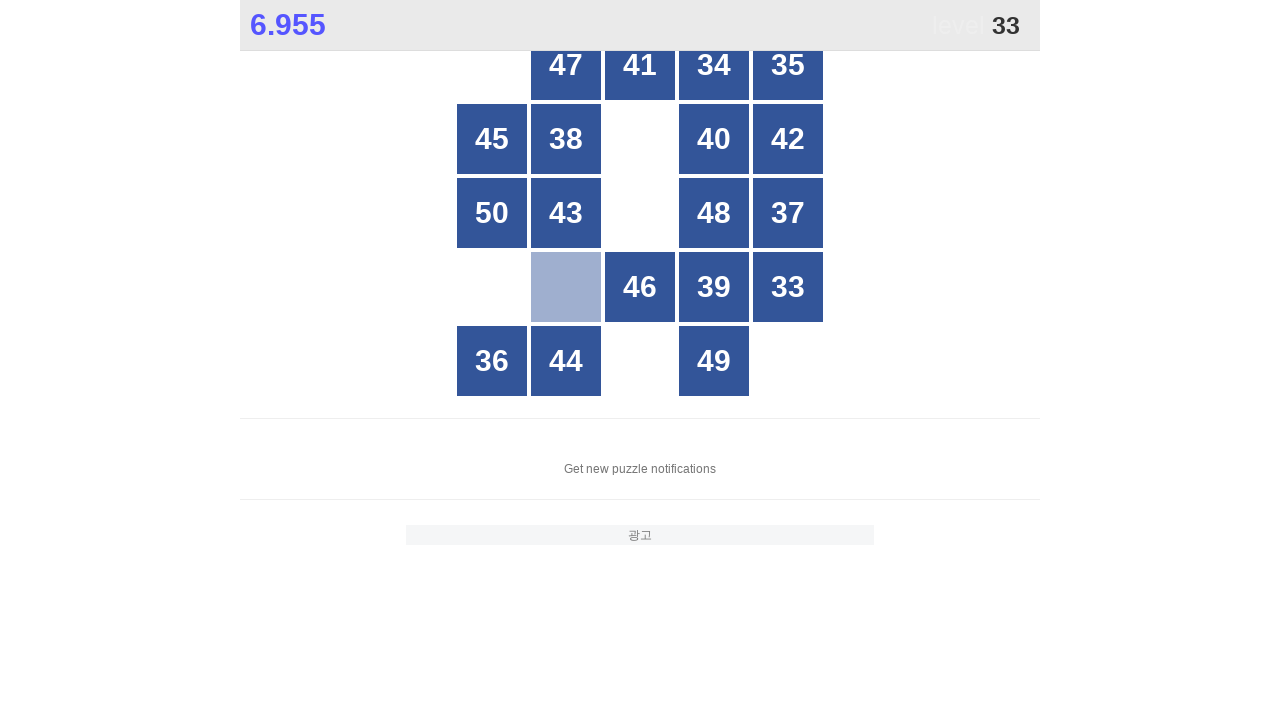

Clicked on box numbered 33 at (788, 287) on #grid >> text='33'
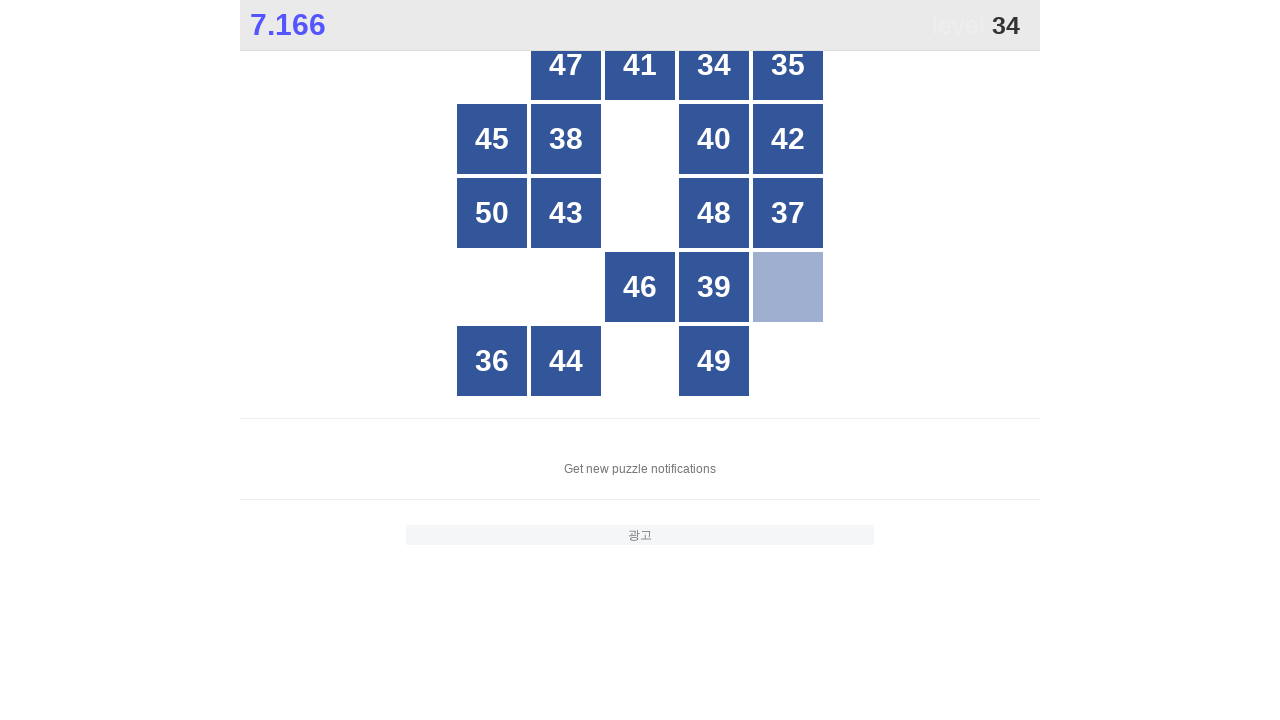

Clicked on box numbered 34 at (714, 65) on #grid >> text='34'
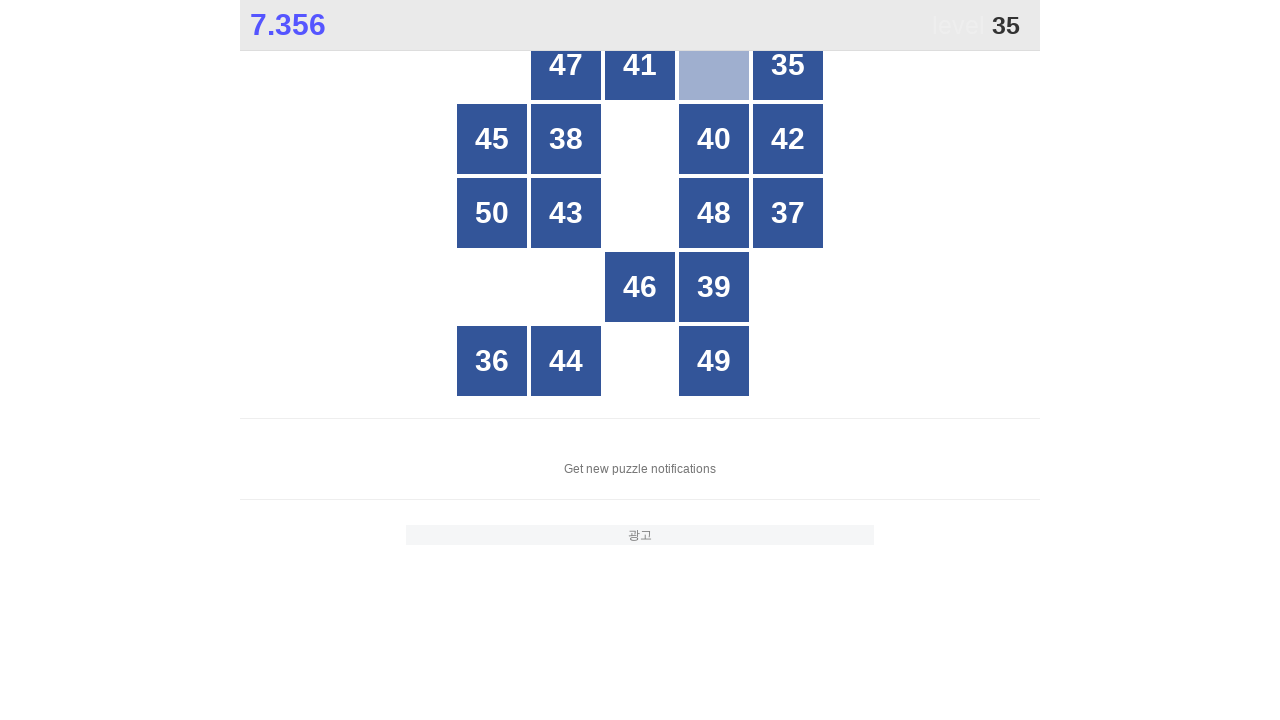

Clicked on box numbered 35 at (788, 65) on #grid >> text='35'
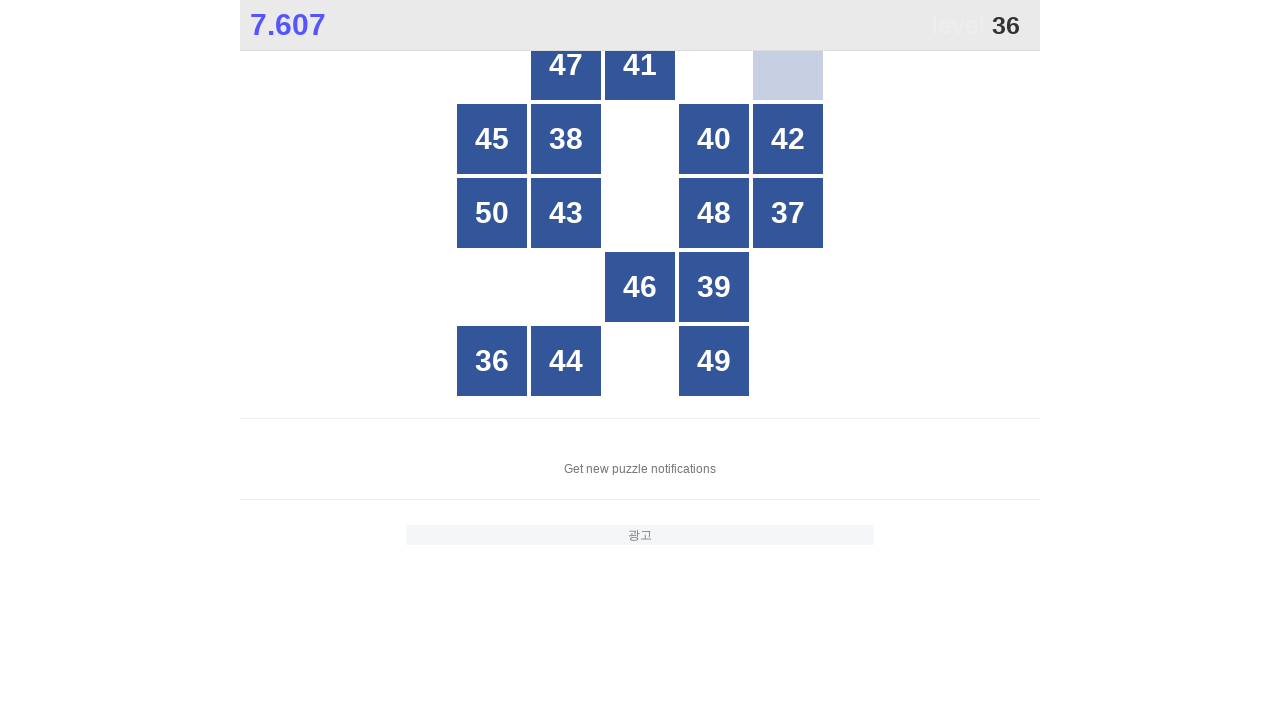

Clicked on box numbered 36 at (492, 361) on #grid >> text='36'
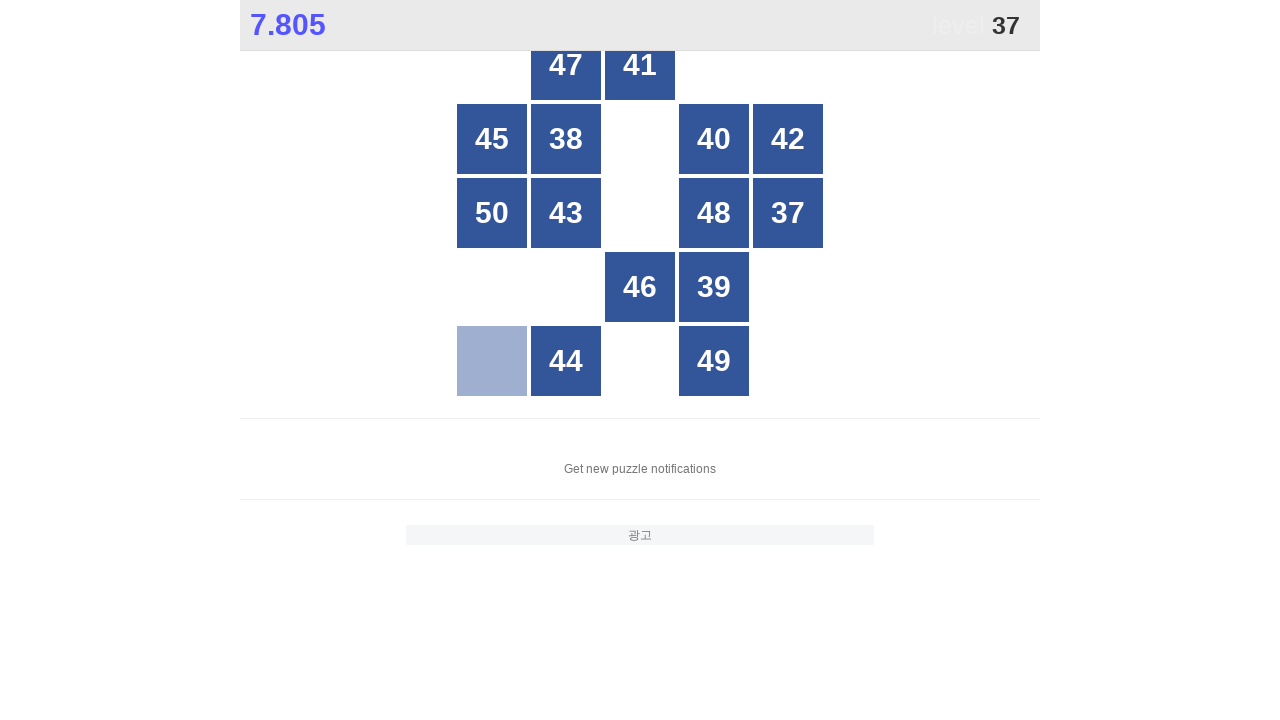

Clicked on box numbered 37 at (788, 213) on #grid >> text='37'
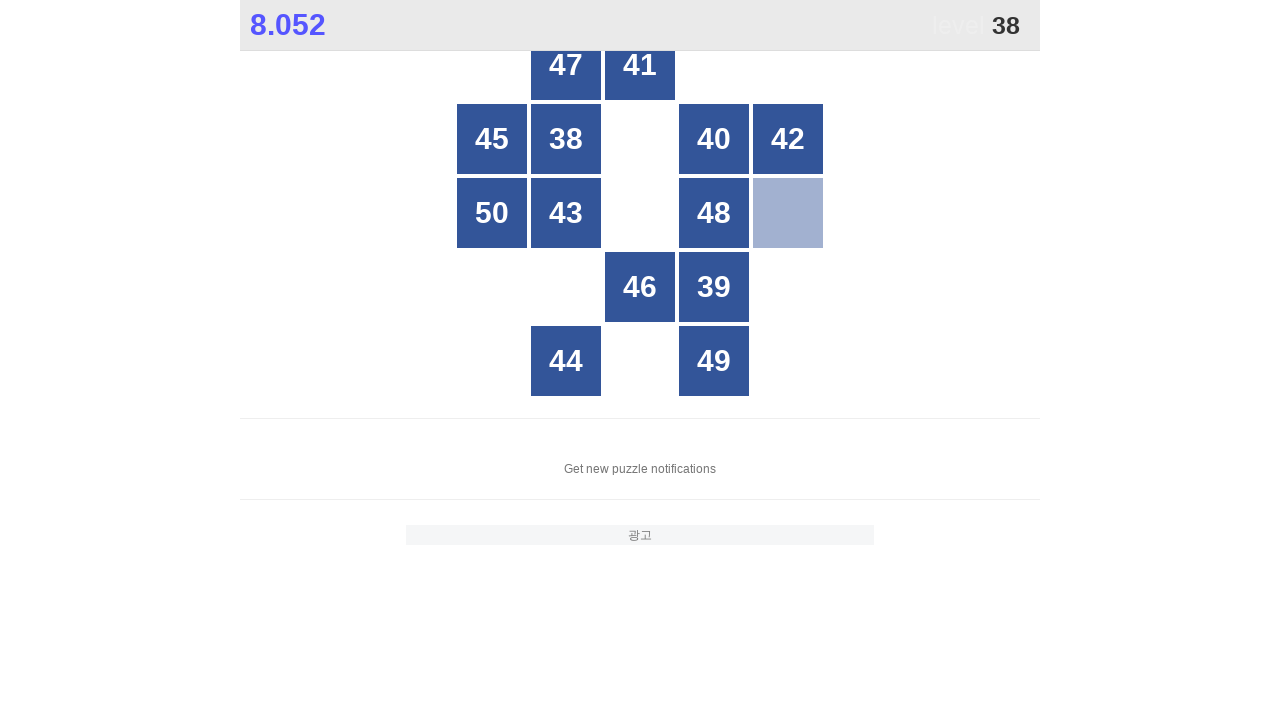

Clicked on box numbered 38 at (566, 139) on #grid >> text='38'
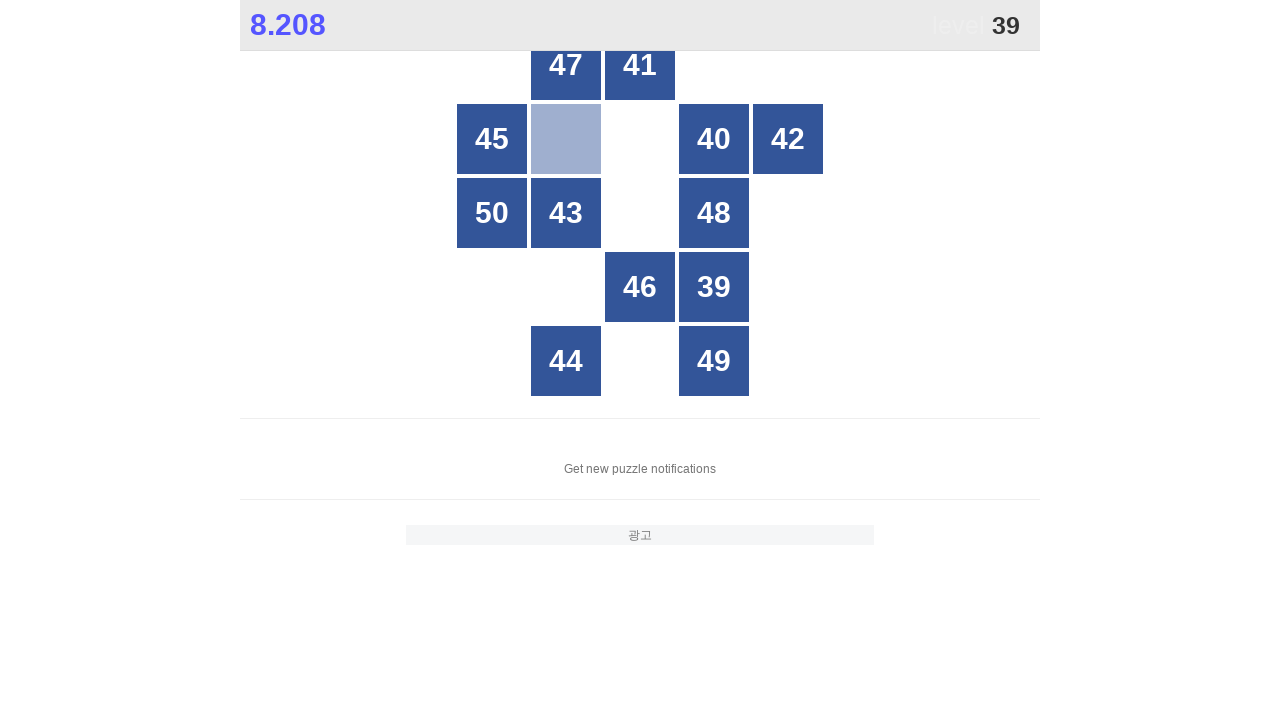

Clicked on box numbered 39 at (714, 287) on #grid >> text='39'
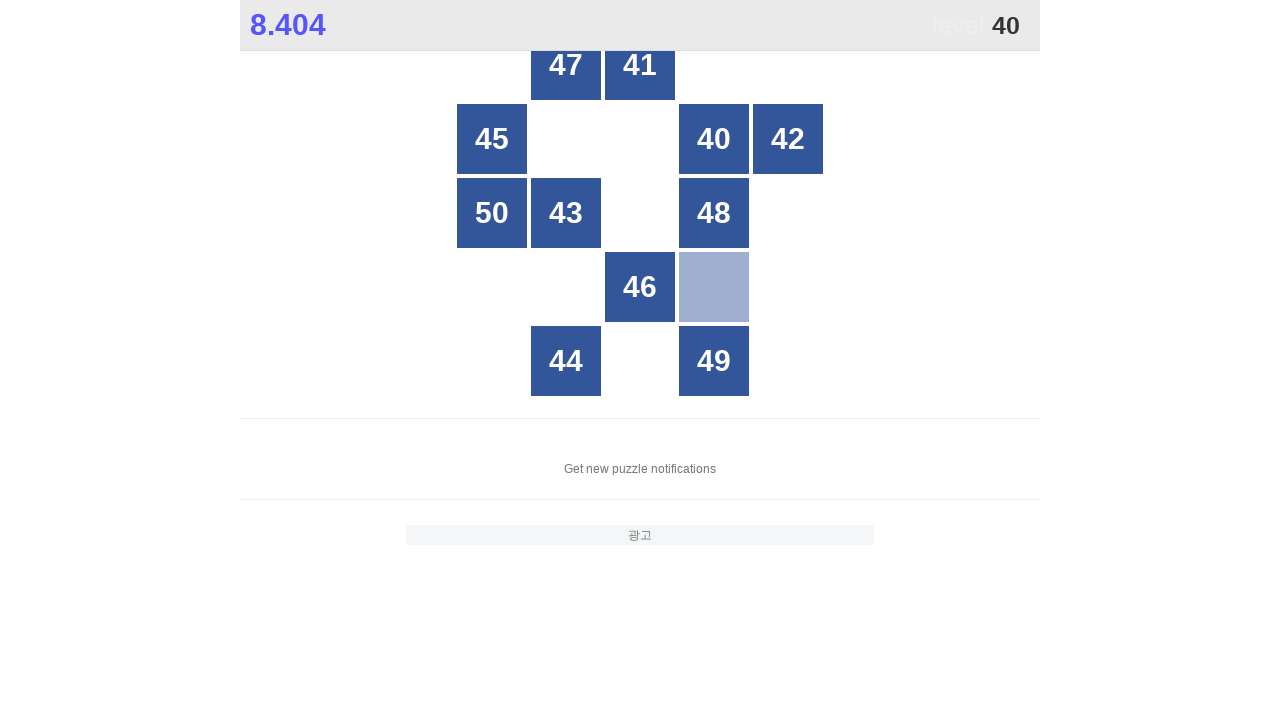

Clicked on box numbered 40 at (714, 139) on #grid >> text='40'
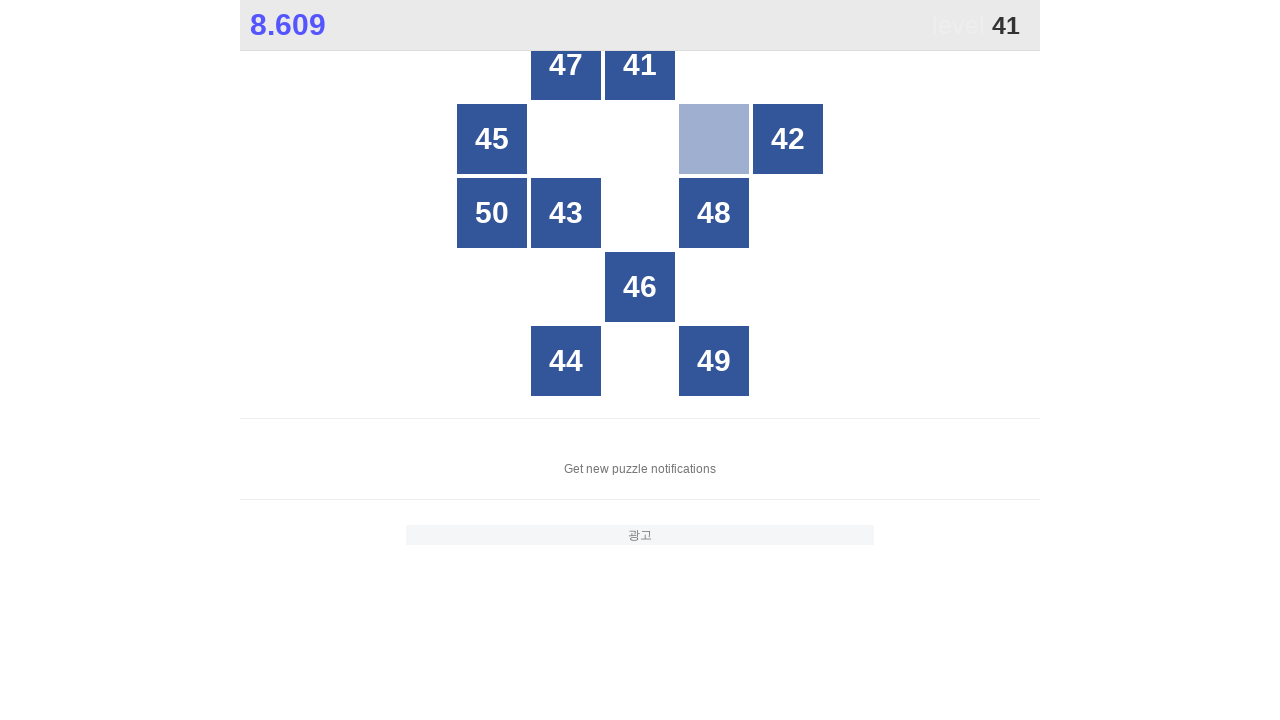

Clicked on box numbered 41 at (640, 65) on #grid >> text='41'
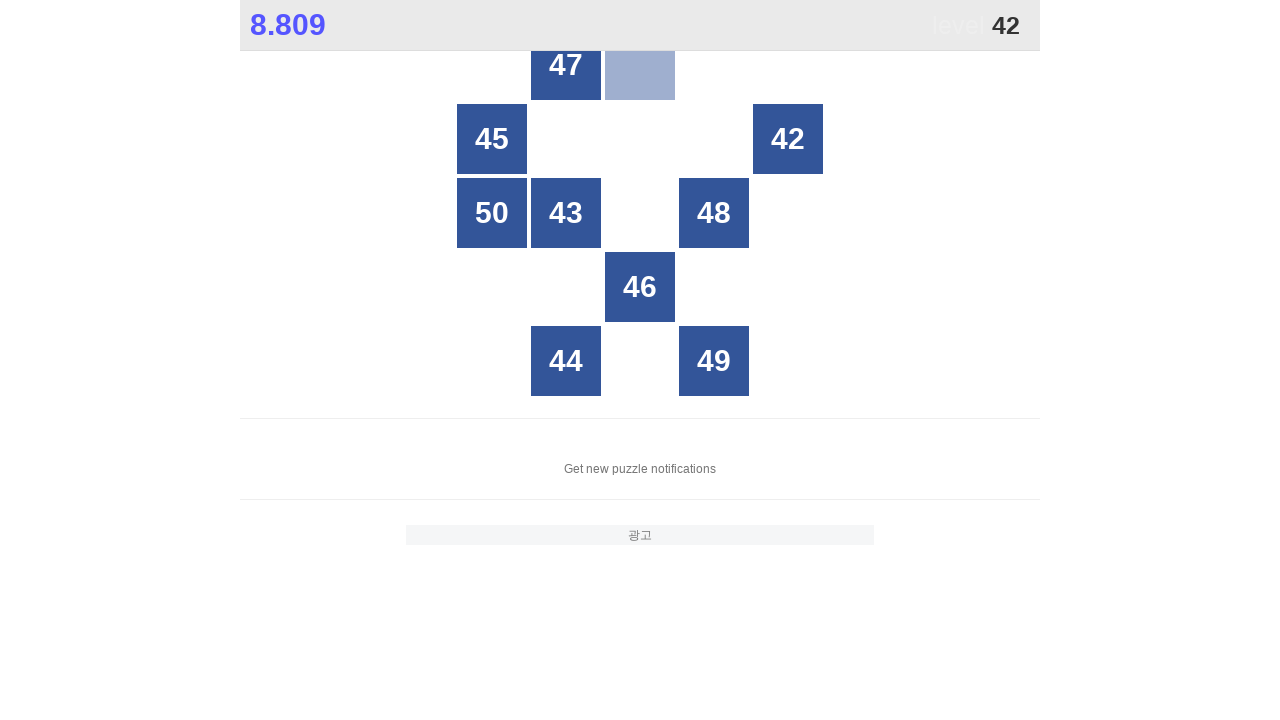

Clicked on box numbered 42 at (788, 139) on #grid >> text='42'
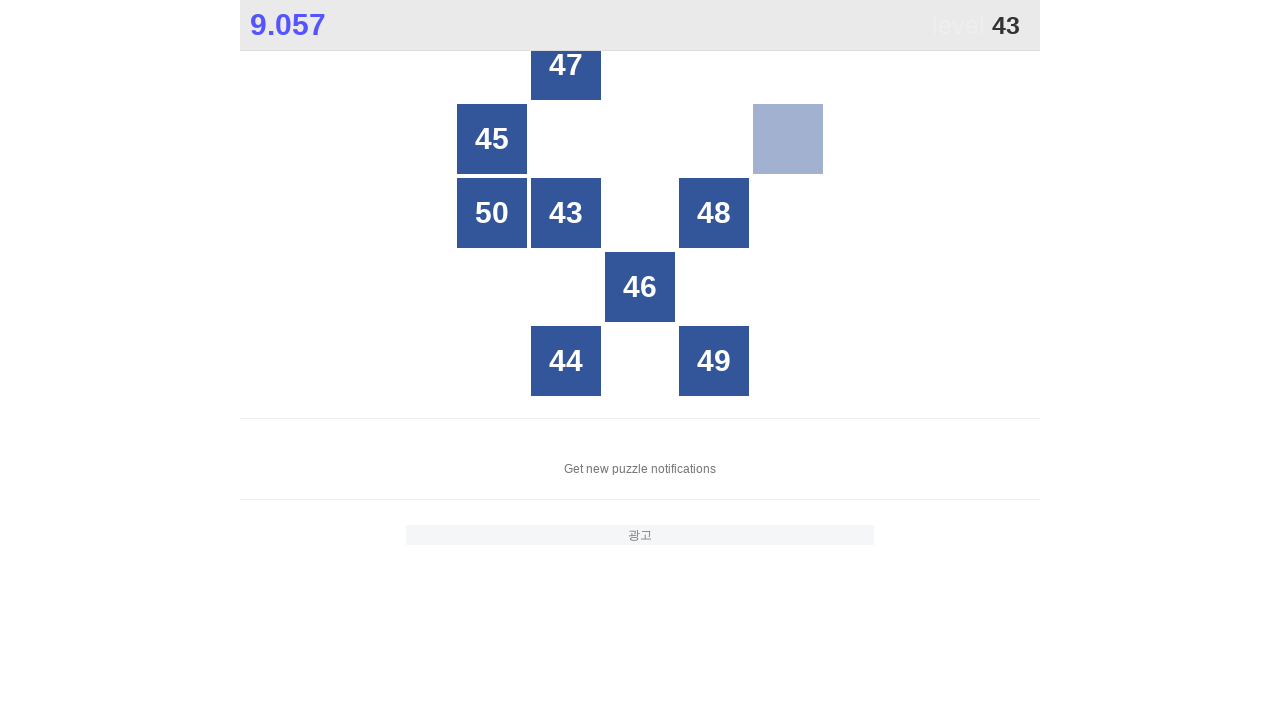

Clicked on box numbered 43 at (566, 213) on #grid >> text='43'
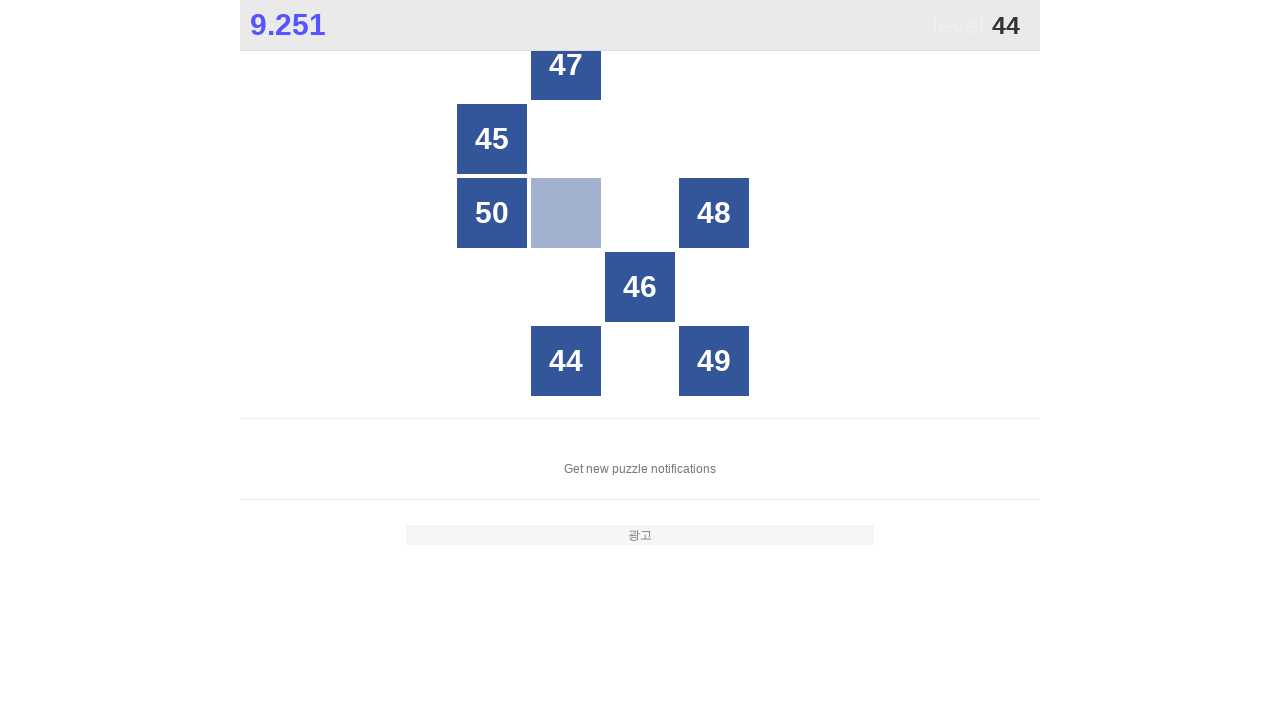

Clicked on box numbered 44 at (566, 361) on #grid >> text='44'
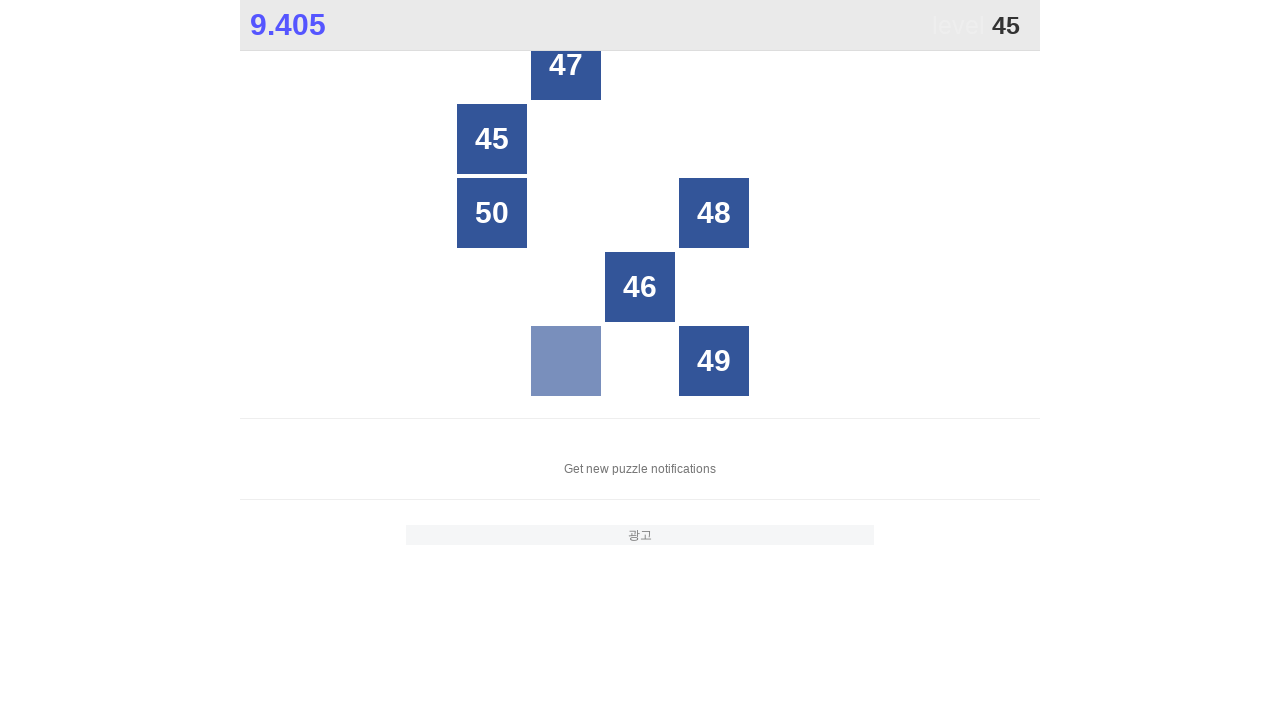

Clicked on box numbered 45 at (492, 139) on #grid >> text='45'
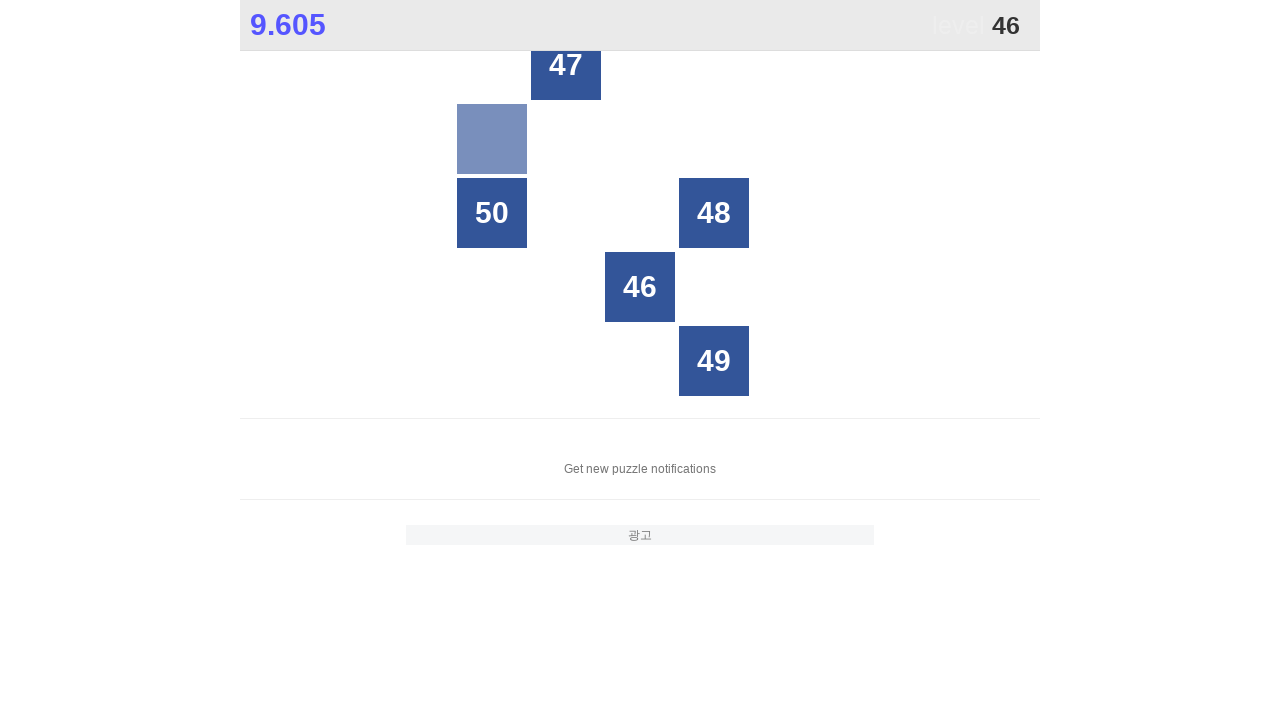

Clicked on box numbered 46 at (640, 287) on #grid >> text='46'
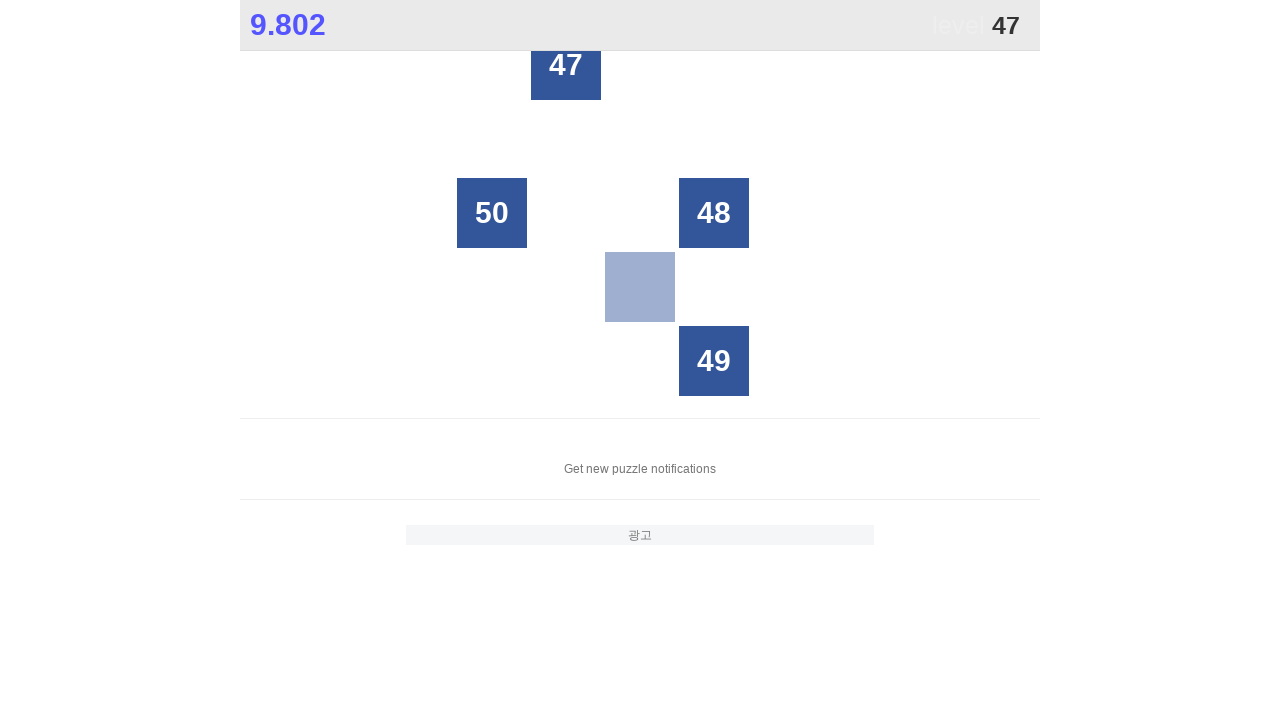

Clicked on box numbered 47 at (566, 65) on #grid >> text='47'
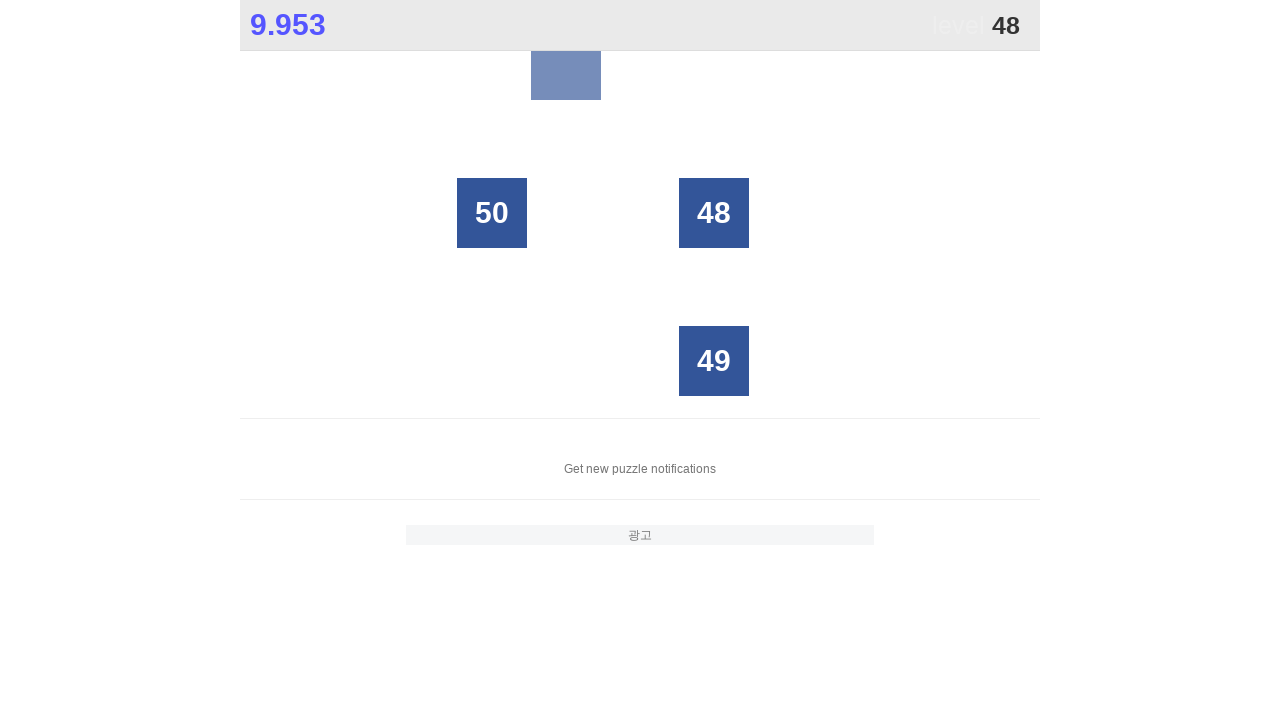

Clicked on box numbered 48 at (714, 213) on #grid >> text='48'
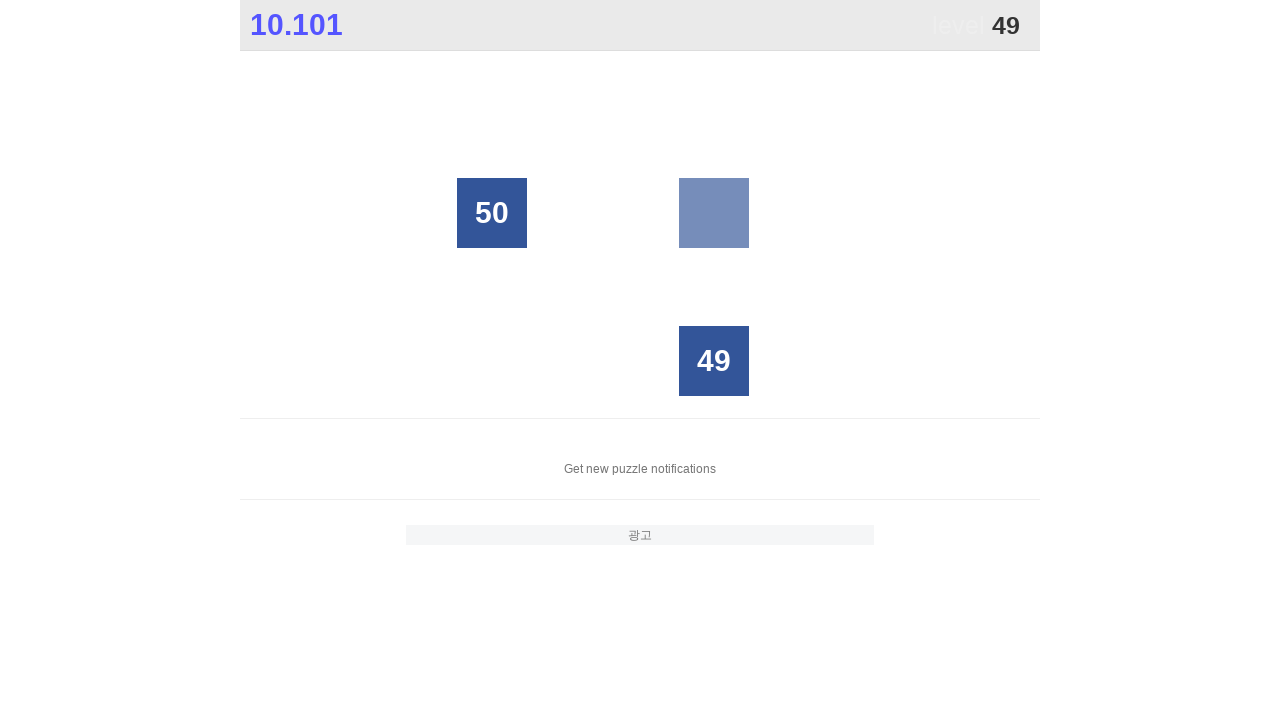

Clicked on box numbered 49 at (714, 361) on #grid >> text='49'
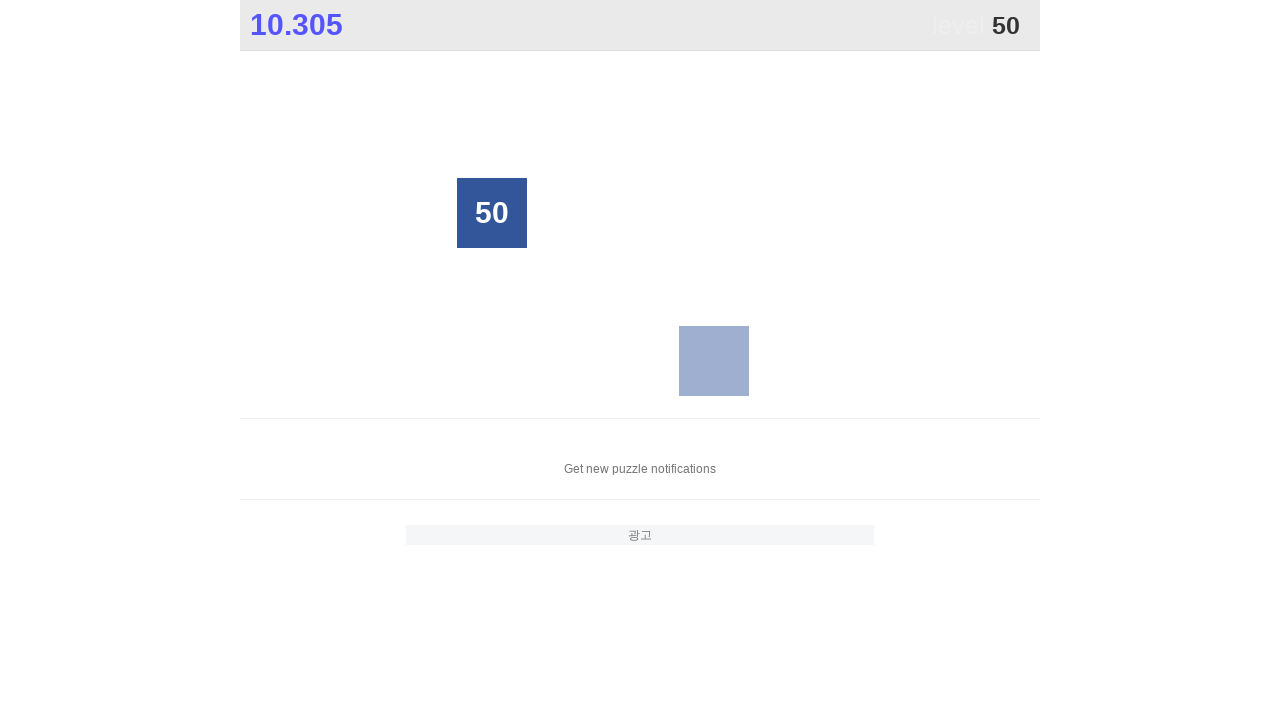

Clicked on box numbered 50 at (492, 213) on #grid >> text='50'
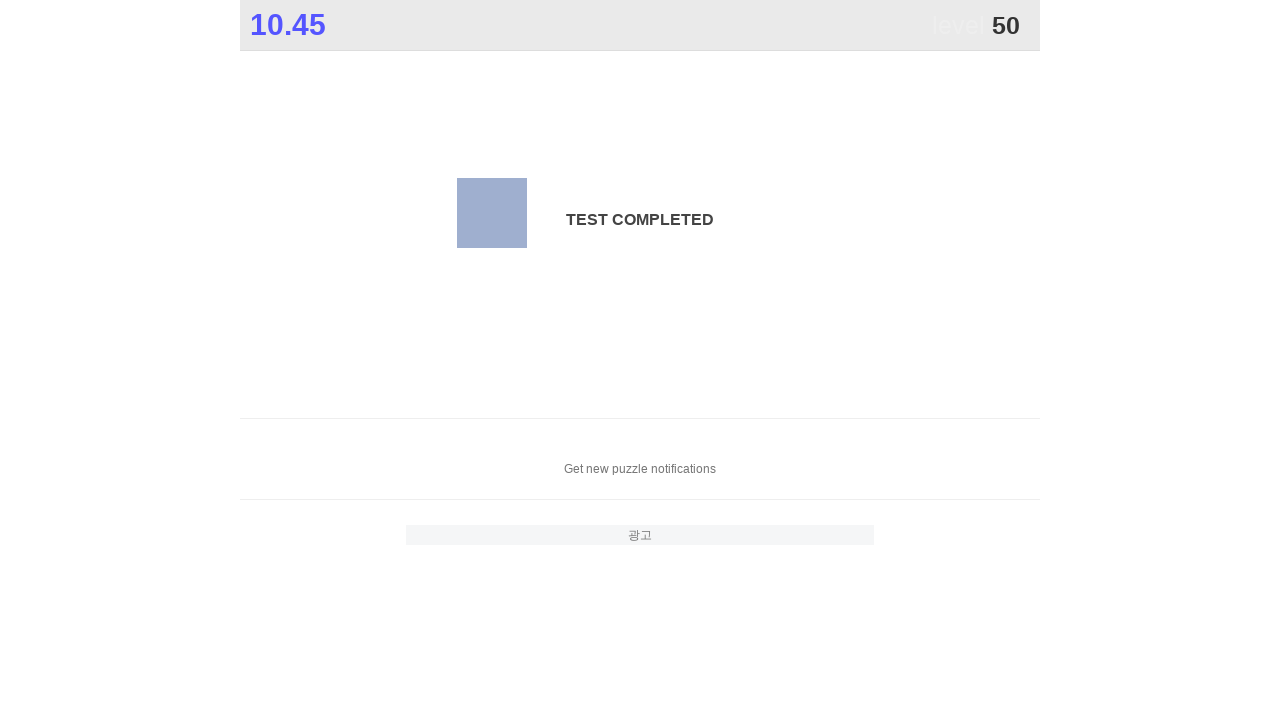

Waited for completion time result to be displayed
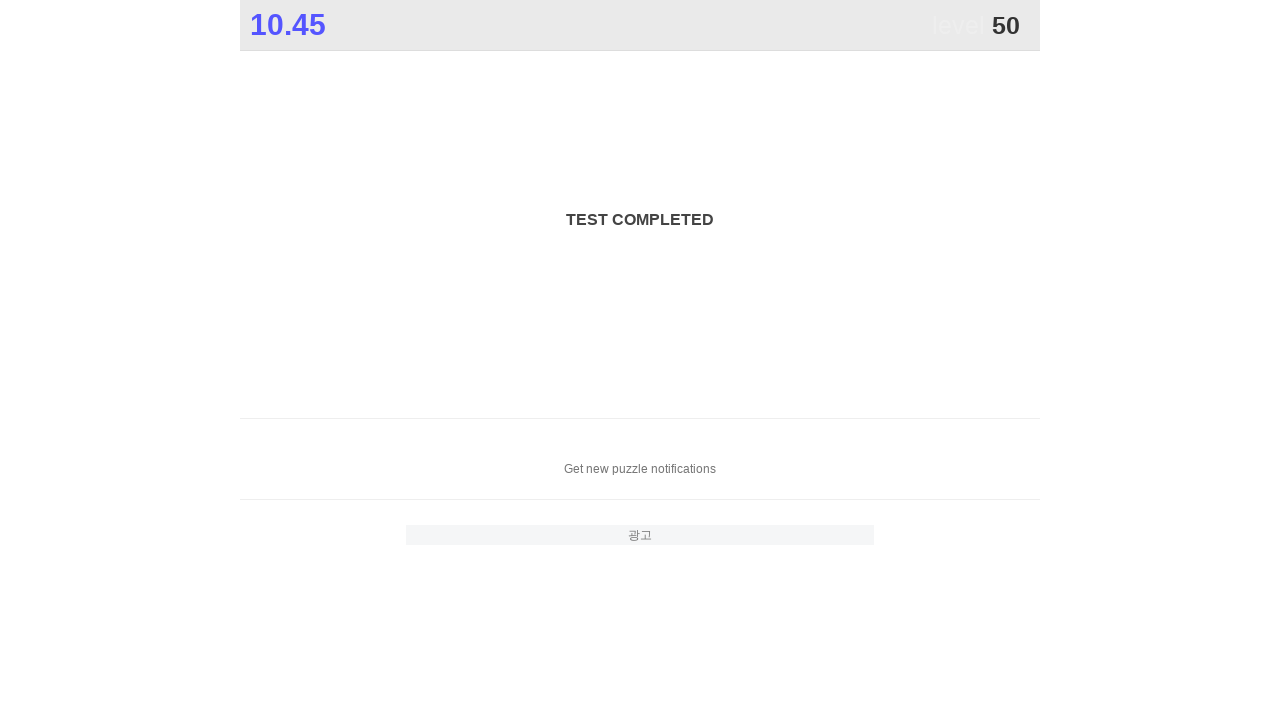

Retrieved completion time: 10.45
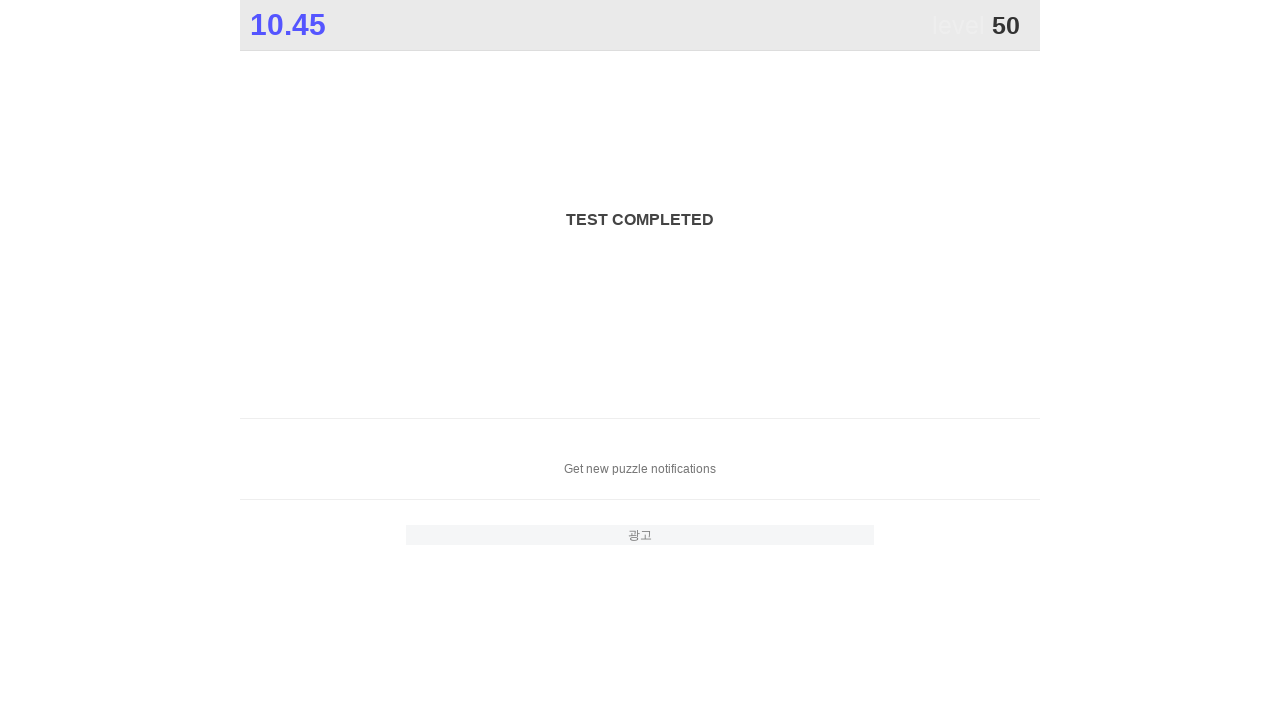

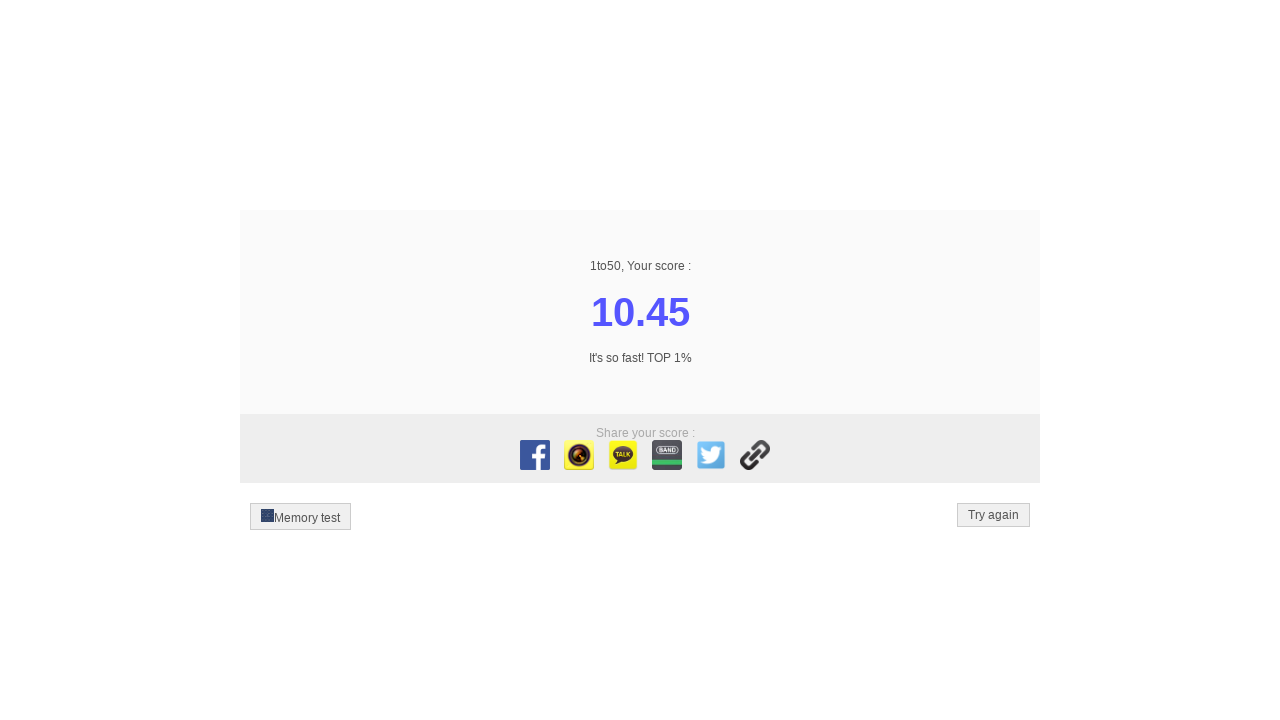